Tests selecting all checkboxes in the "Have you ever had" section and verifies all are selected.

Starting URL: https://automationfc.github.io/multiple-fields/

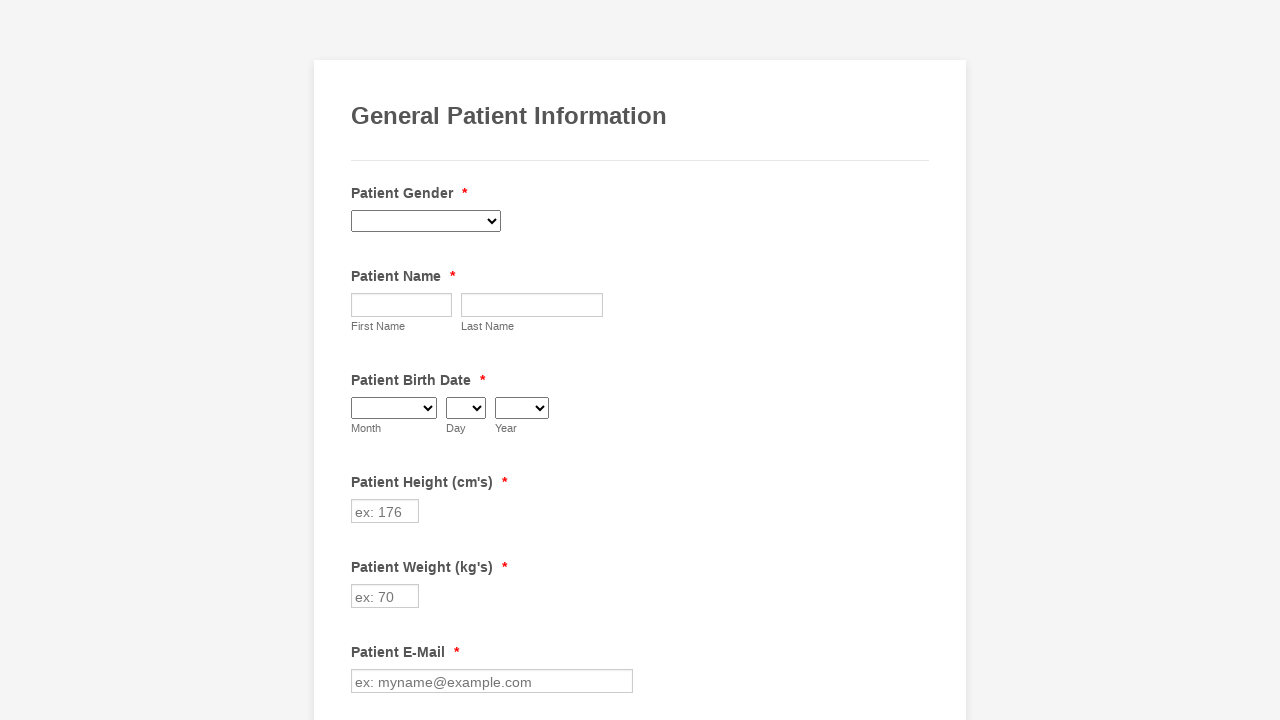

Waited for page to load
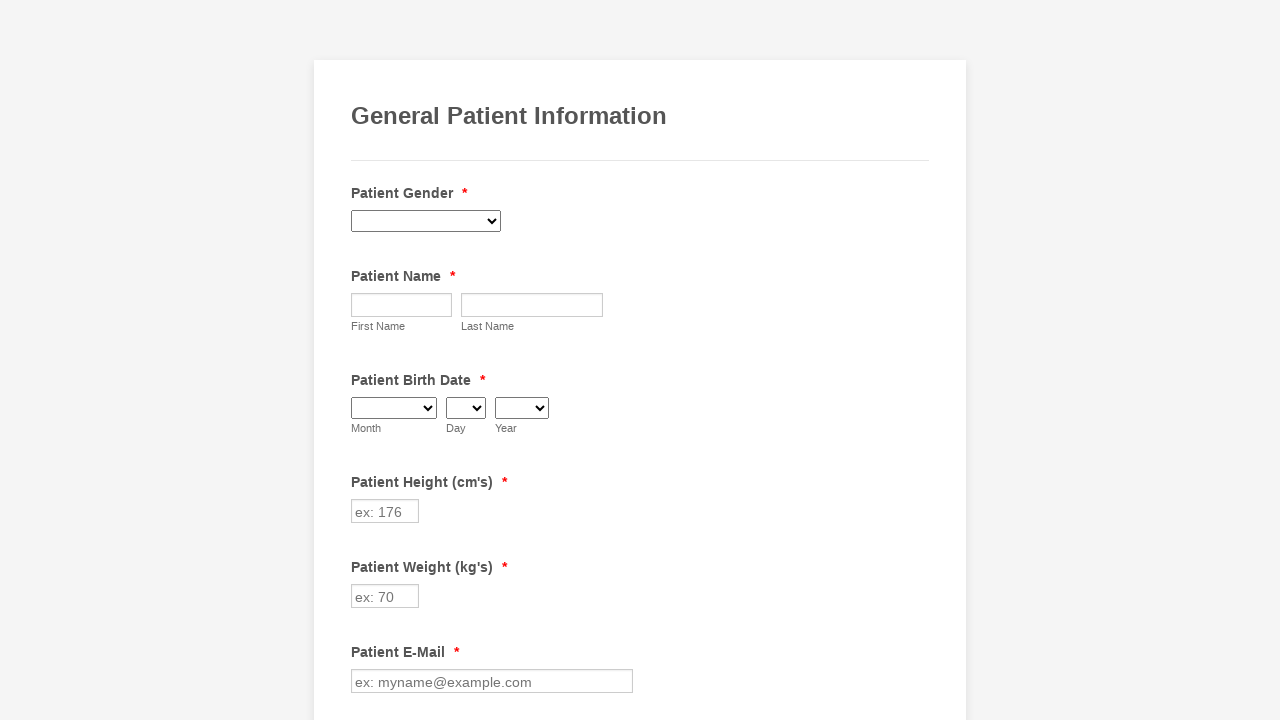

Located all checkboxes in the 'Have you ever had' section
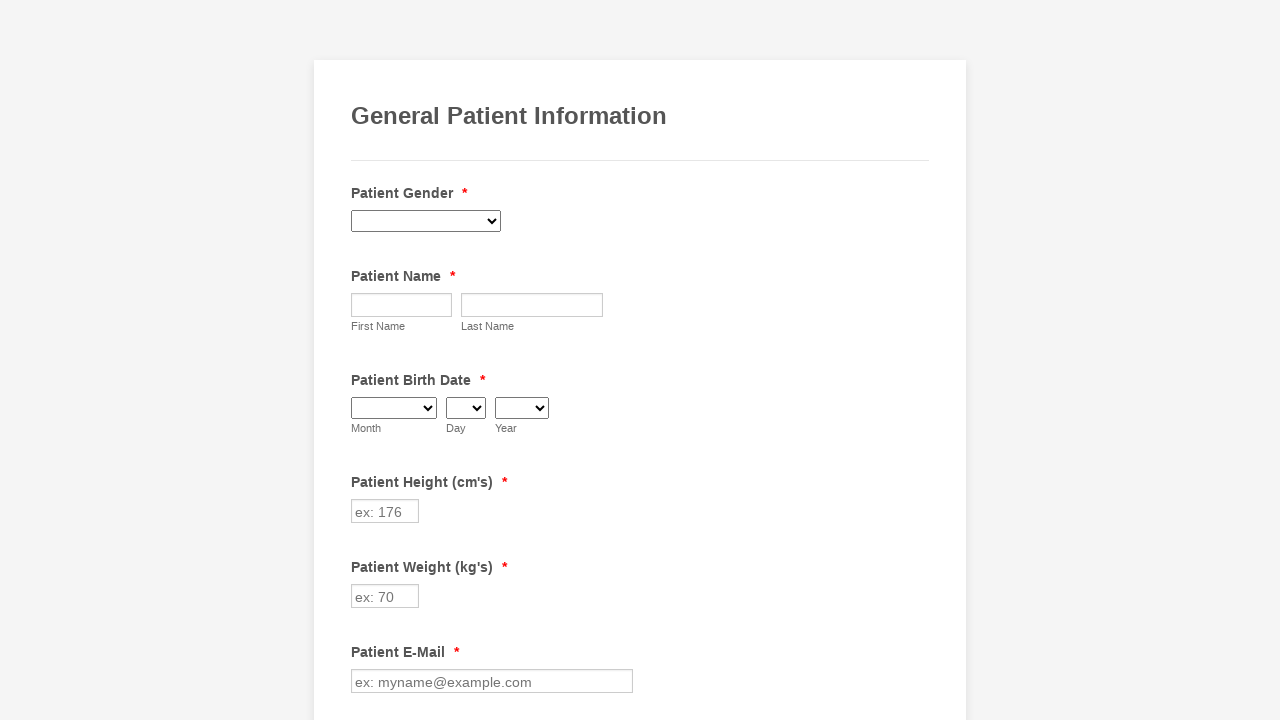

Counted 29 total checkboxes
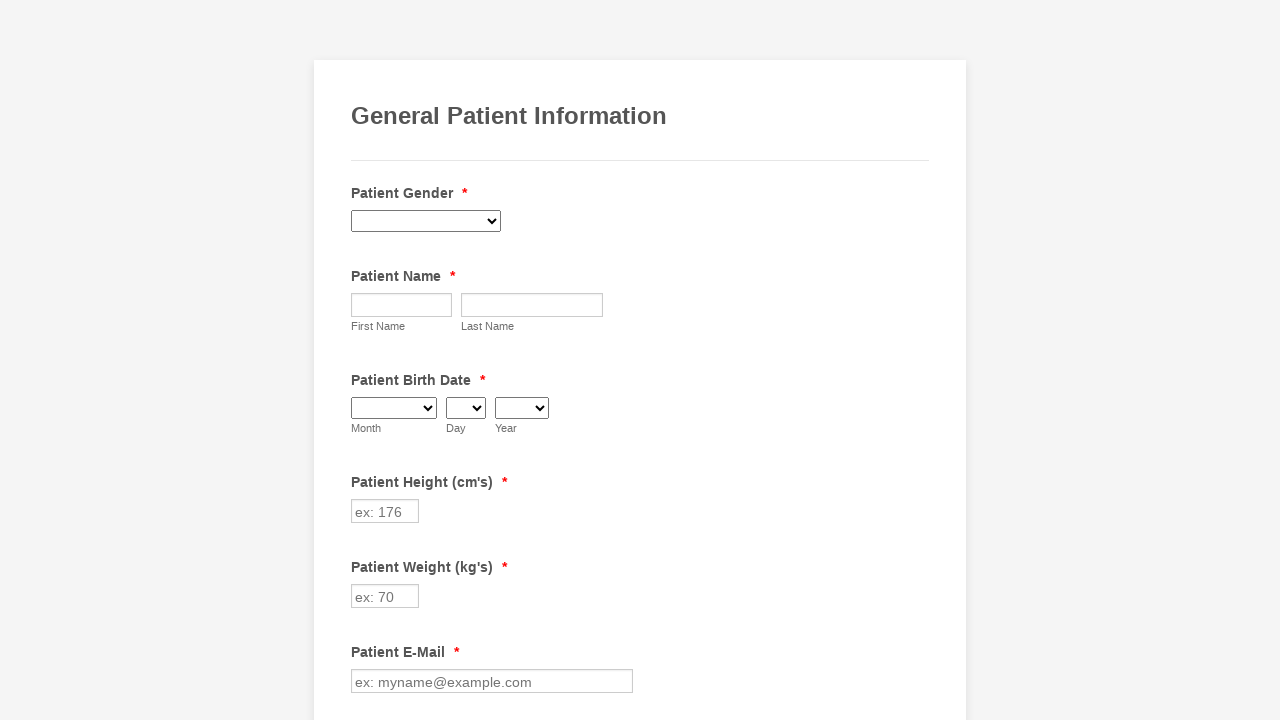

Clicked checkbox 1 to select it at (362, 360) on xpath=//span[@class='form-checkbox-item']//input >> nth=0
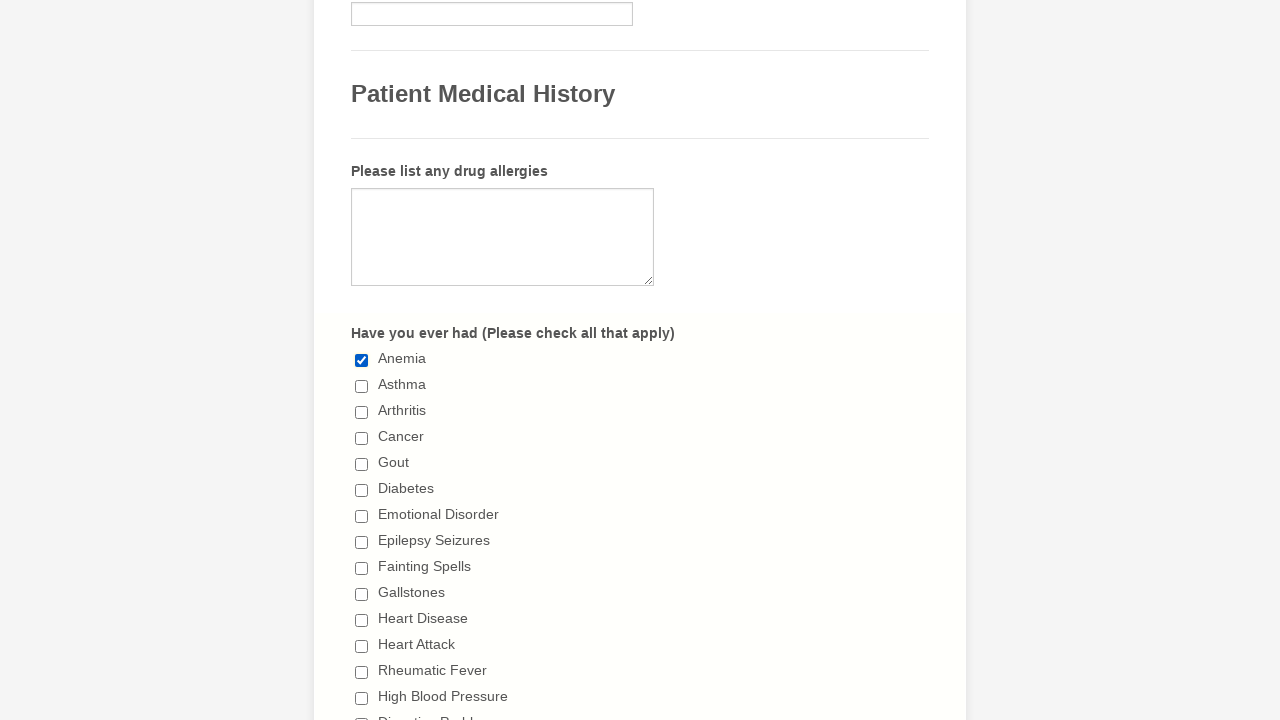

Verified checkbox 1 is selected
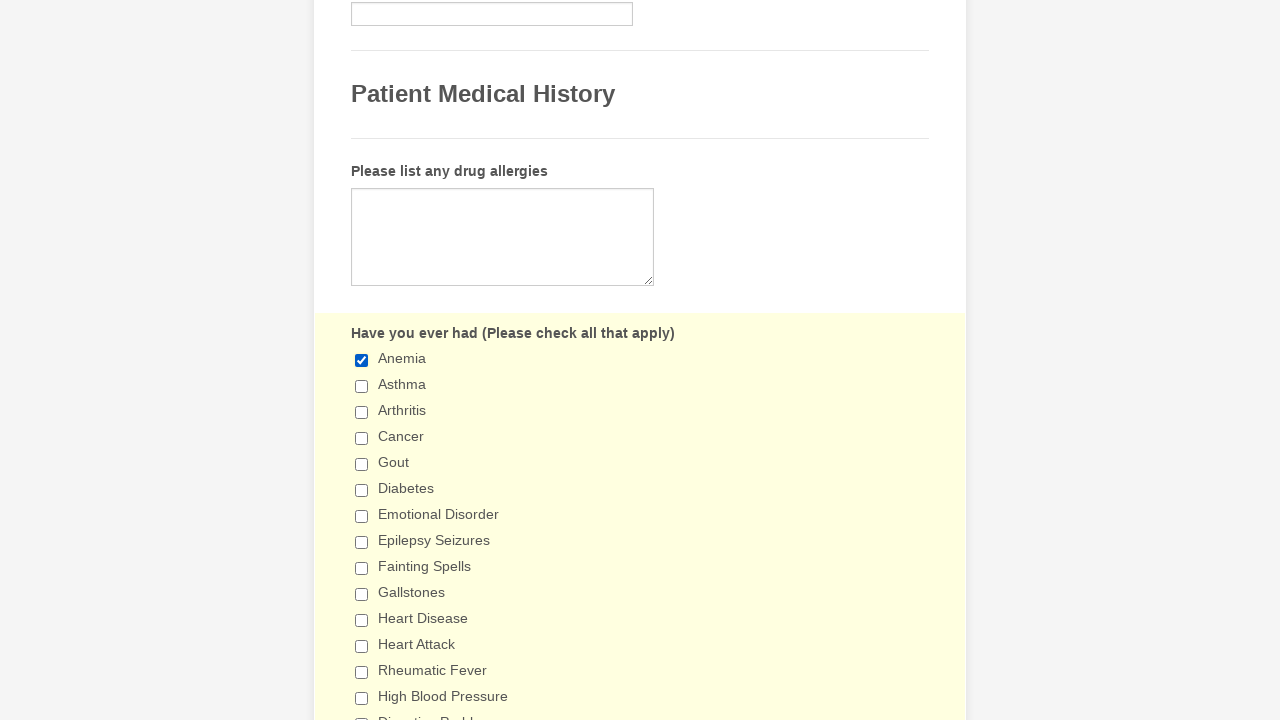

Clicked checkbox 2 to select it at (362, 386) on xpath=//span[@class='form-checkbox-item']//input >> nth=1
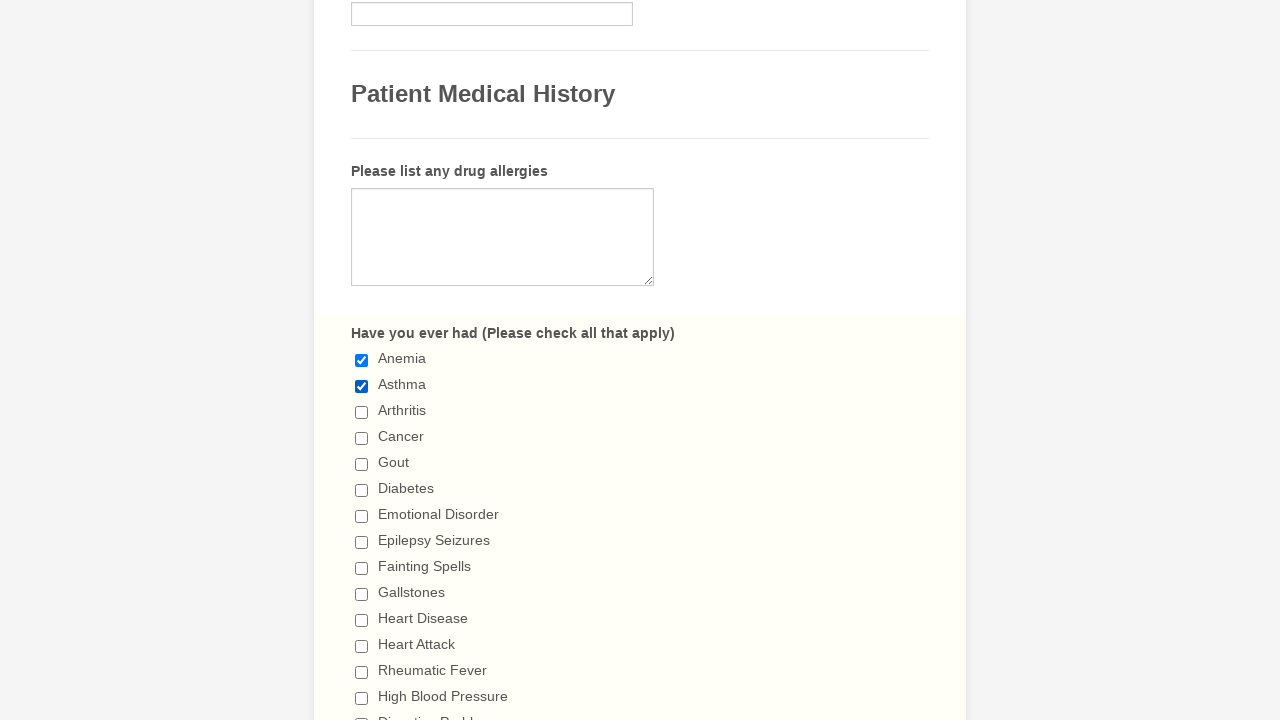

Verified checkbox 2 is selected
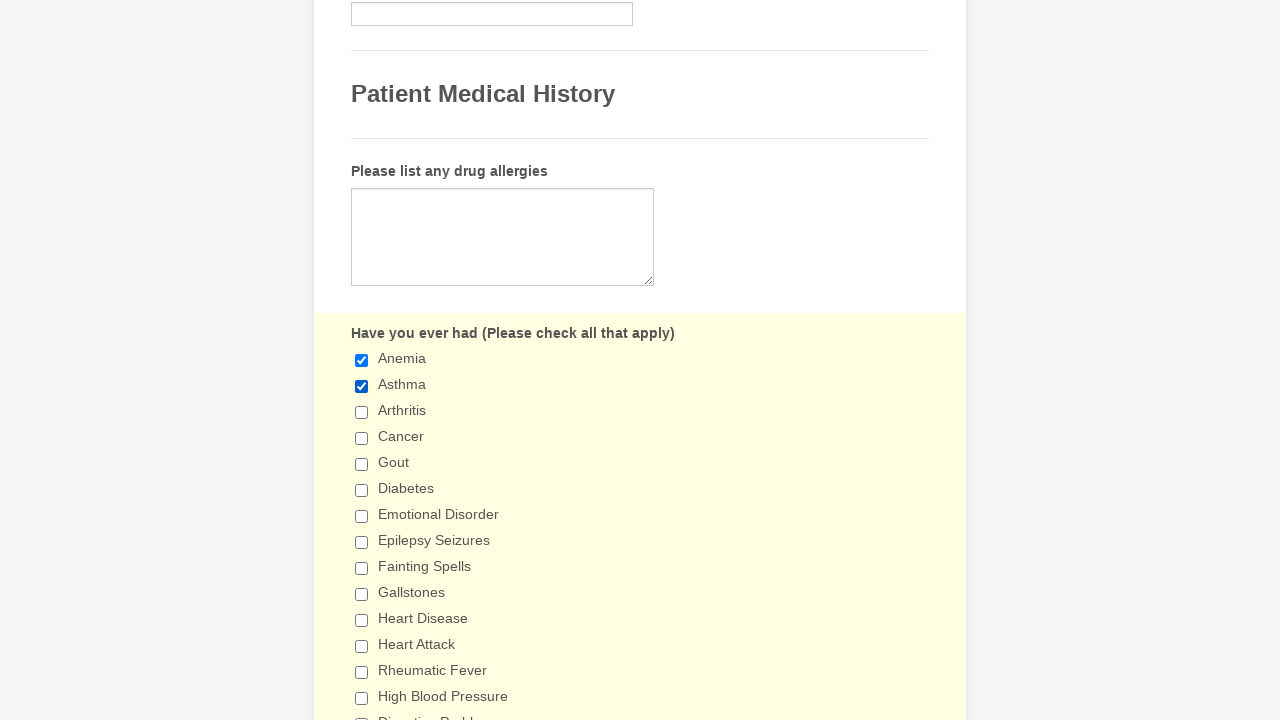

Clicked checkbox 3 to select it at (362, 412) on xpath=//span[@class='form-checkbox-item']//input >> nth=2
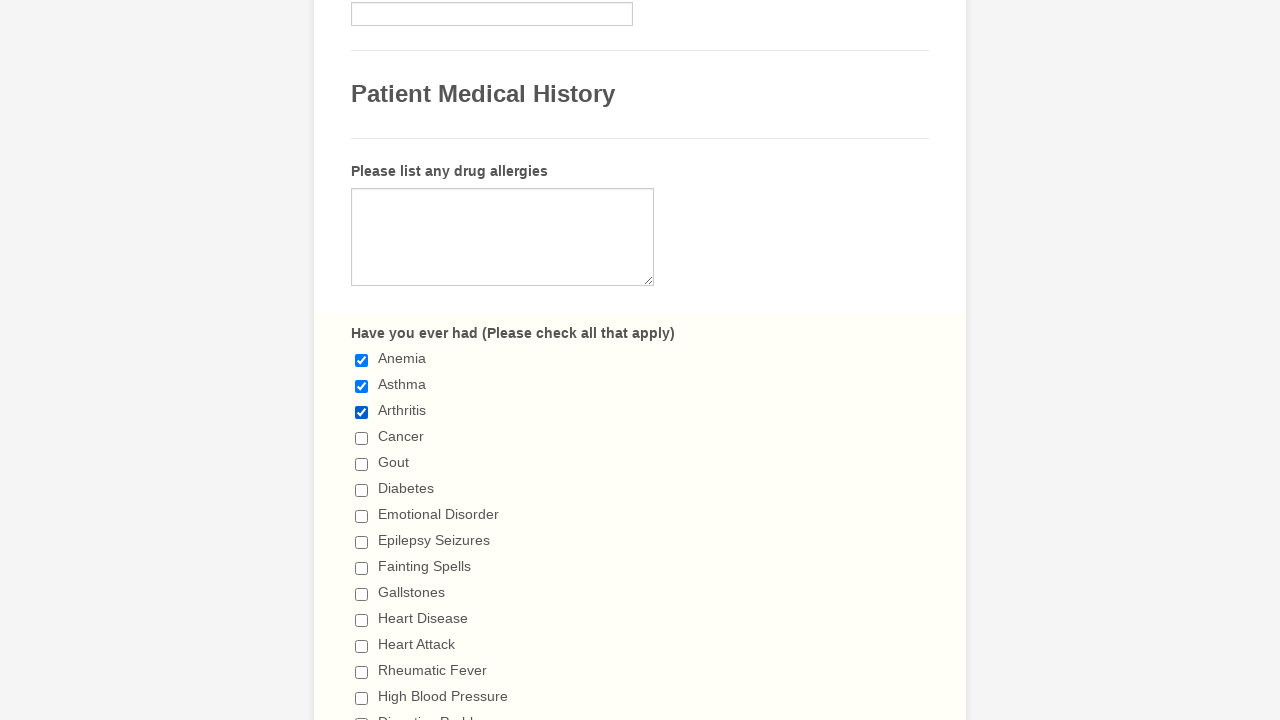

Verified checkbox 3 is selected
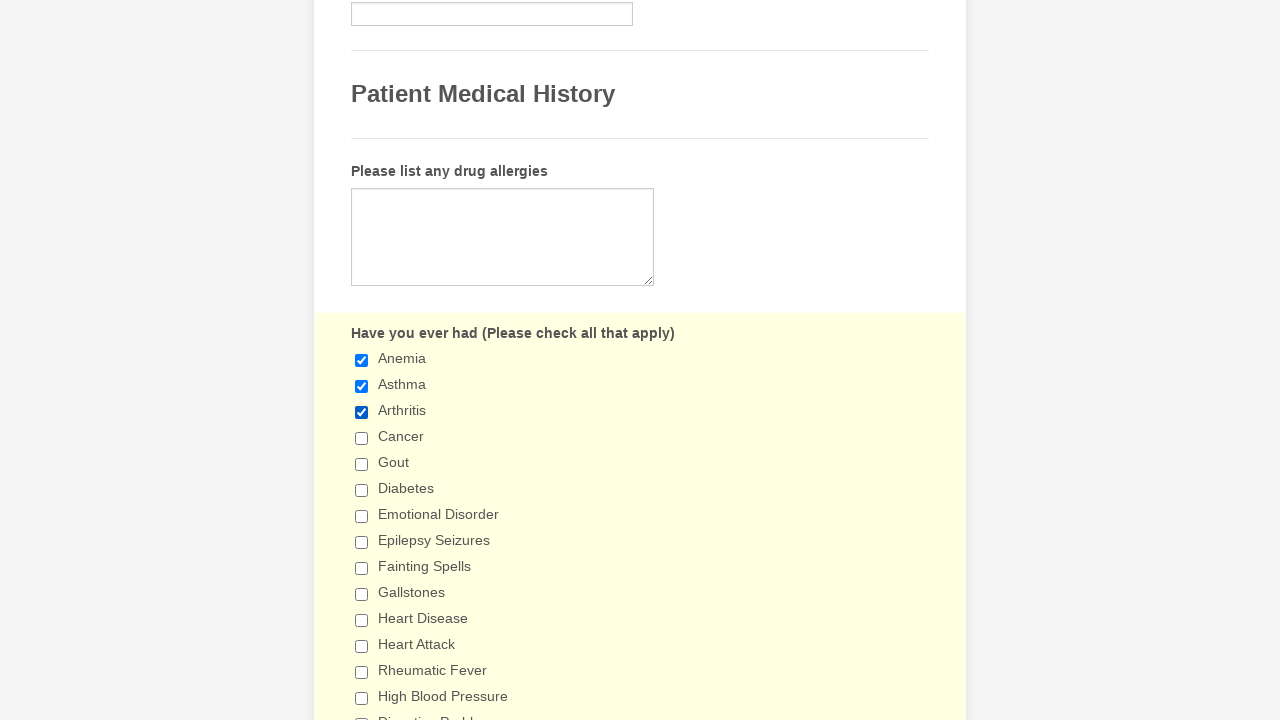

Clicked checkbox 4 to select it at (362, 438) on xpath=//span[@class='form-checkbox-item']//input >> nth=3
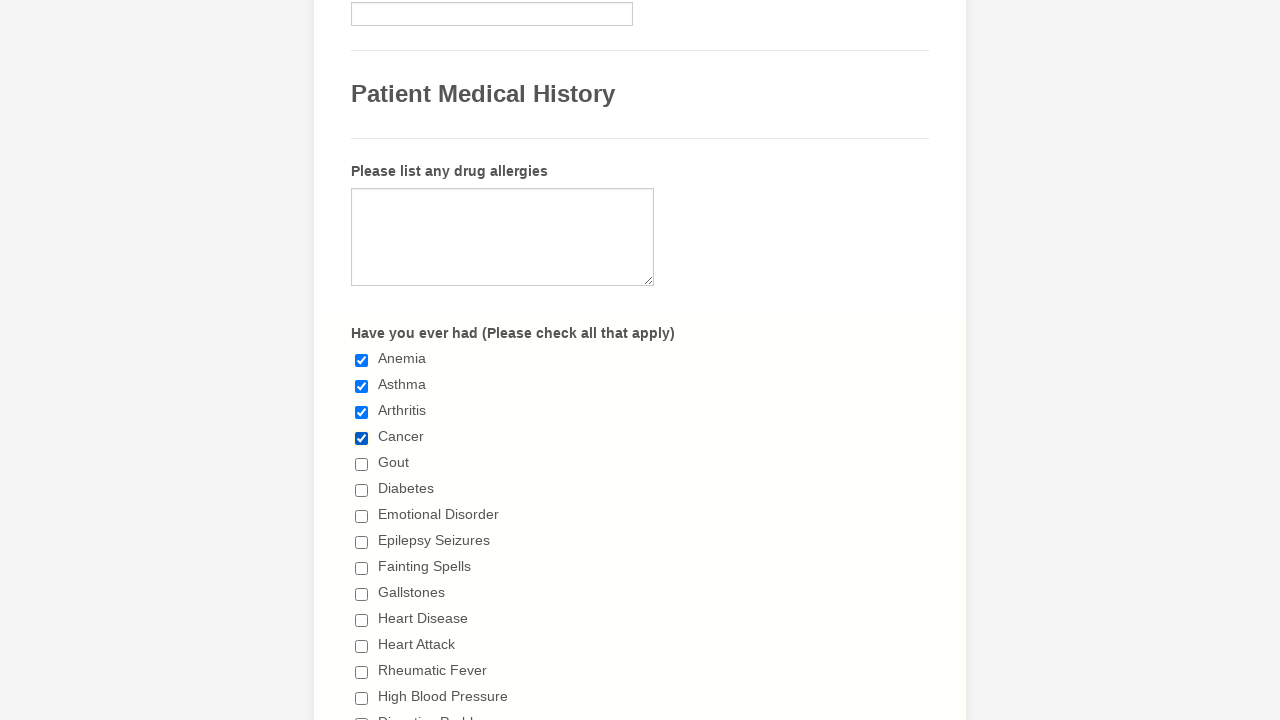

Verified checkbox 4 is selected
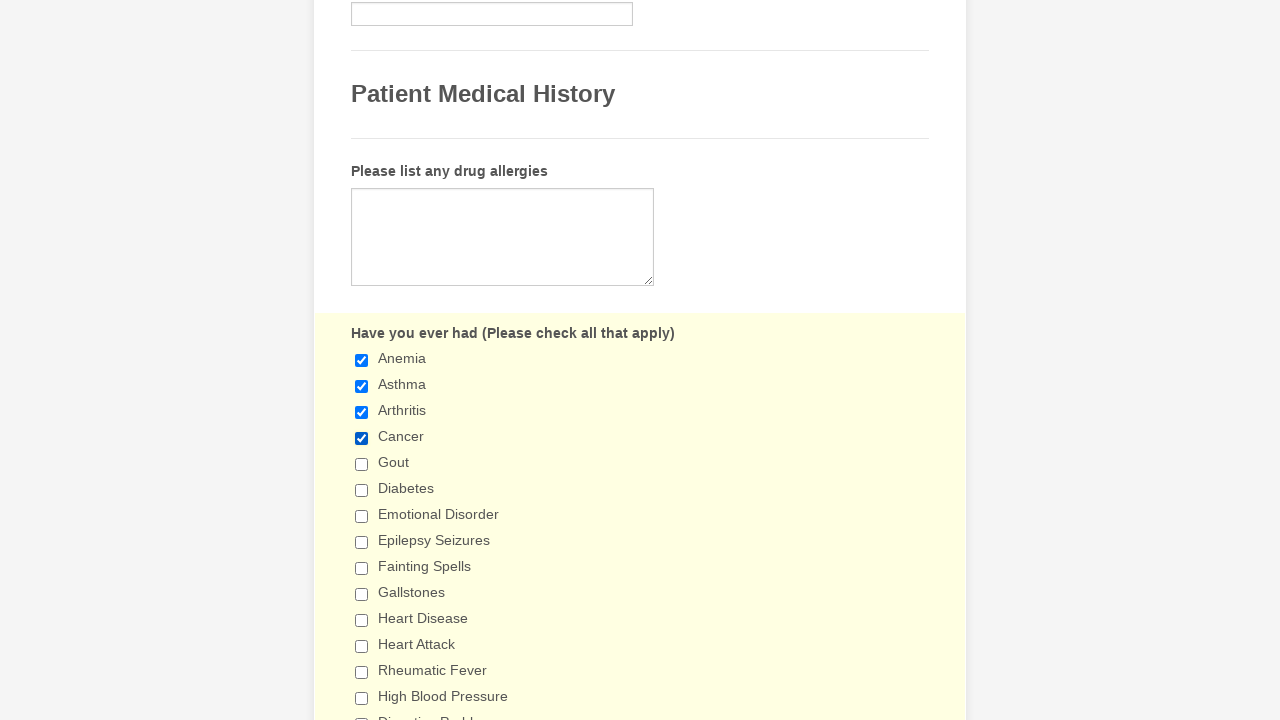

Clicked checkbox 5 to select it at (362, 464) on xpath=//span[@class='form-checkbox-item']//input >> nth=4
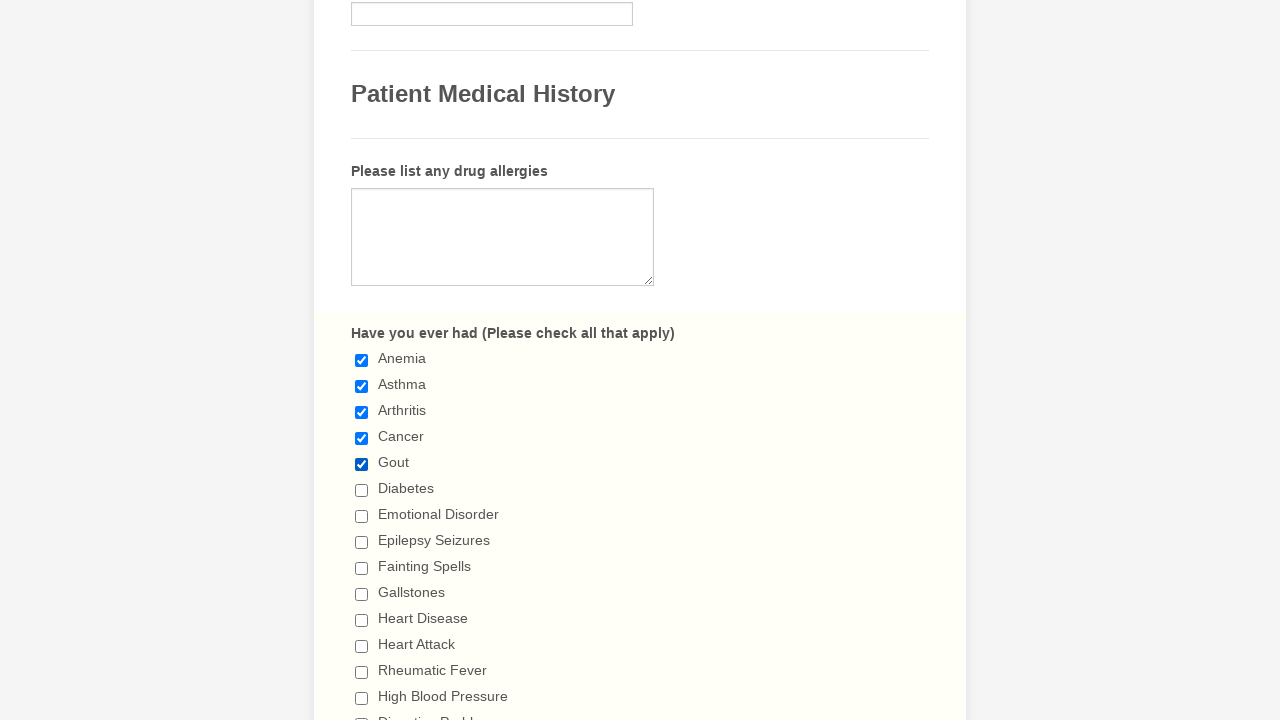

Verified checkbox 5 is selected
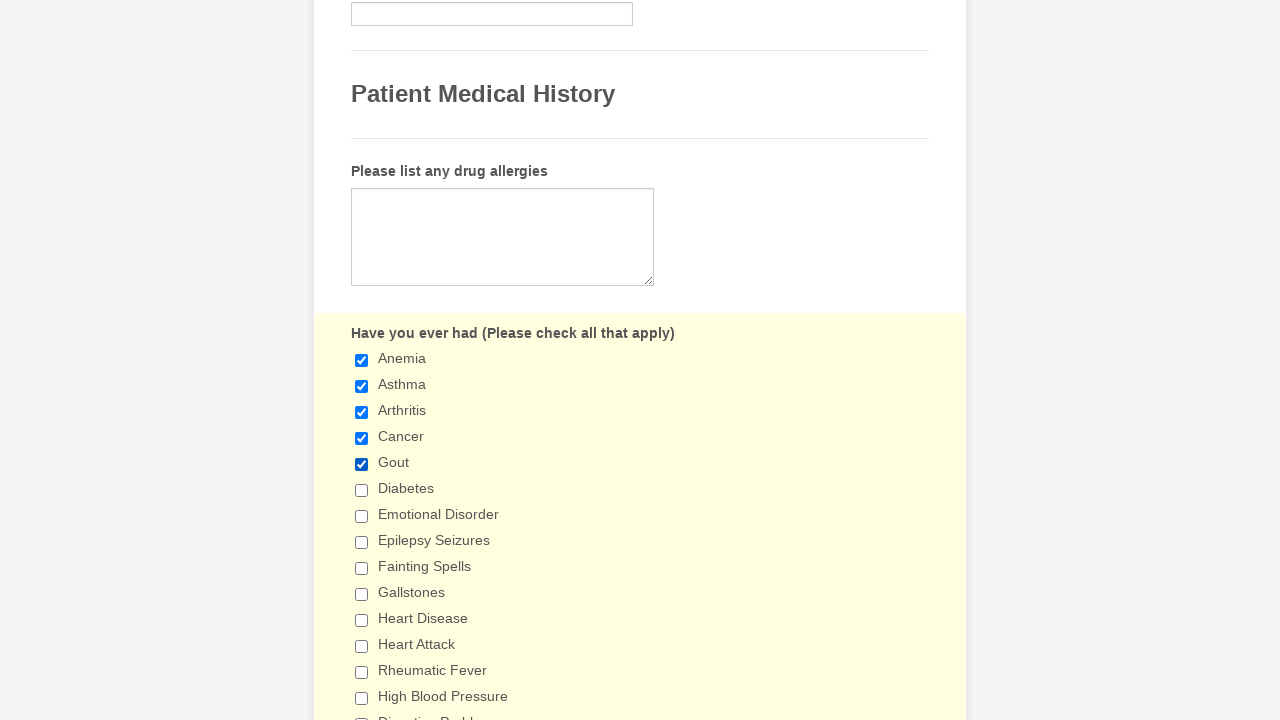

Clicked checkbox 6 to select it at (362, 490) on xpath=//span[@class='form-checkbox-item']//input >> nth=5
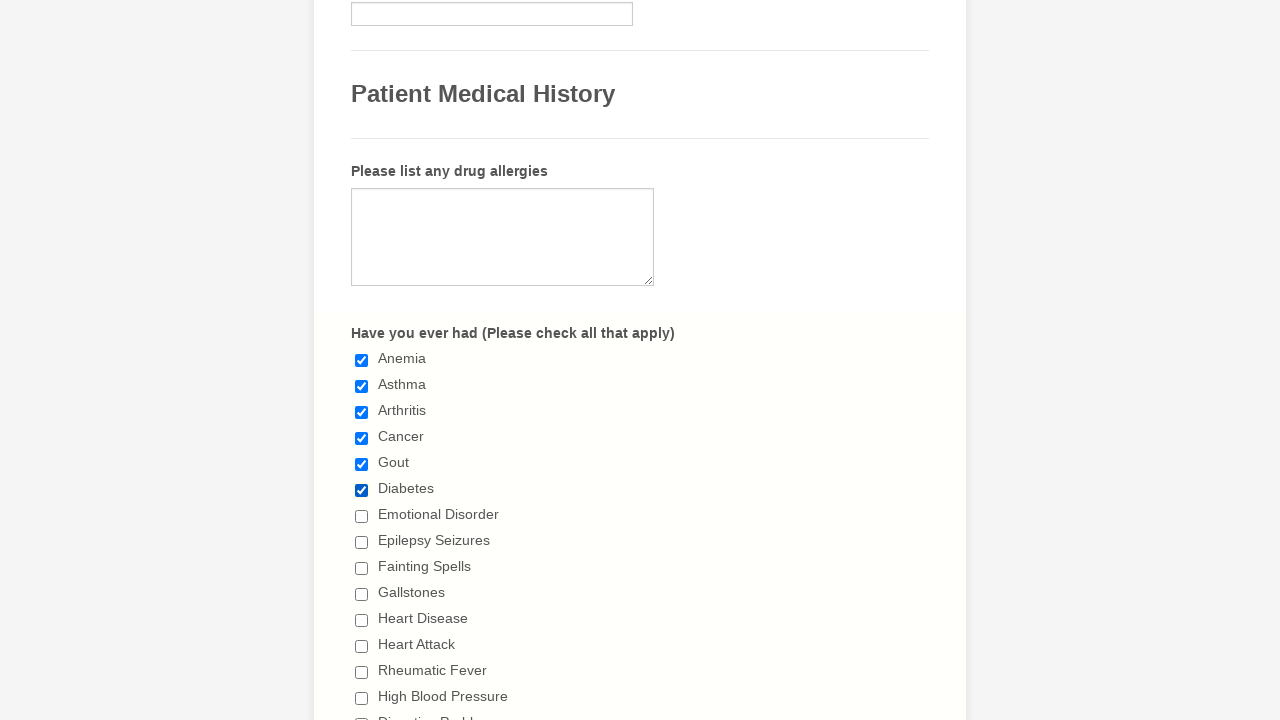

Verified checkbox 6 is selected
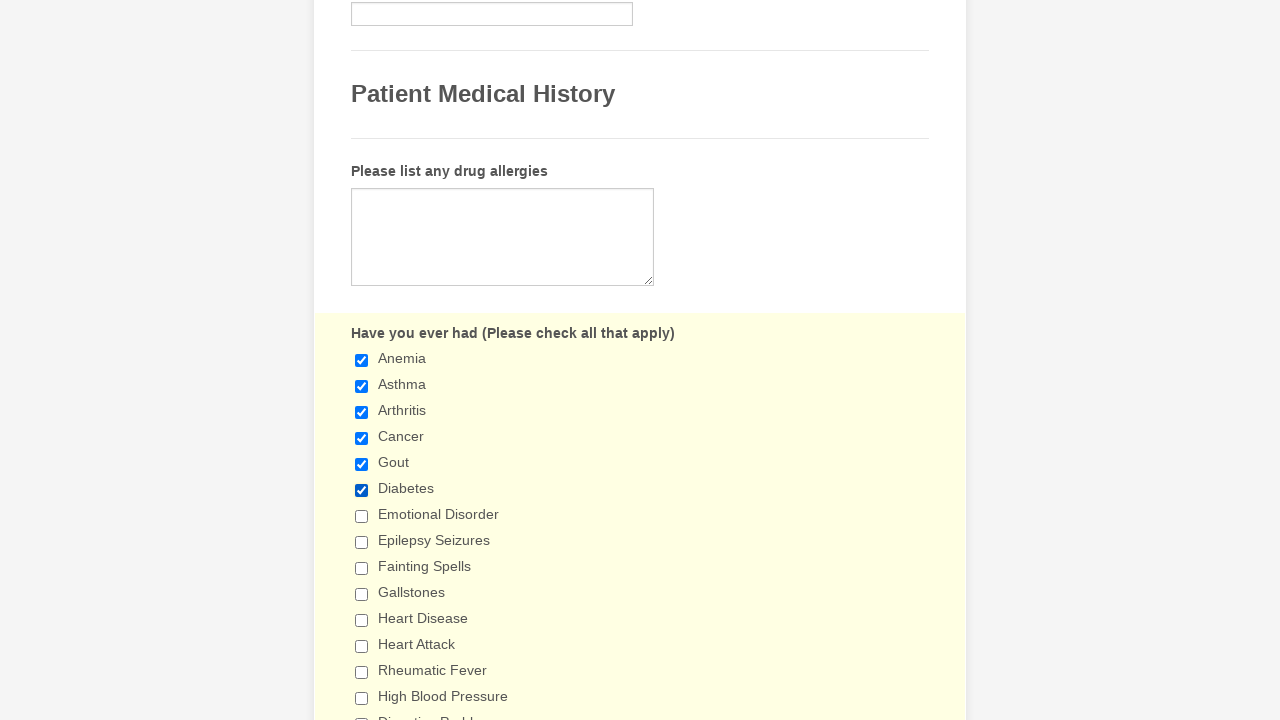

Clicked checkbox 7 to select it at (362, 516) on xpath=//span[@class='form-checkbox-item']//input >> nth=6
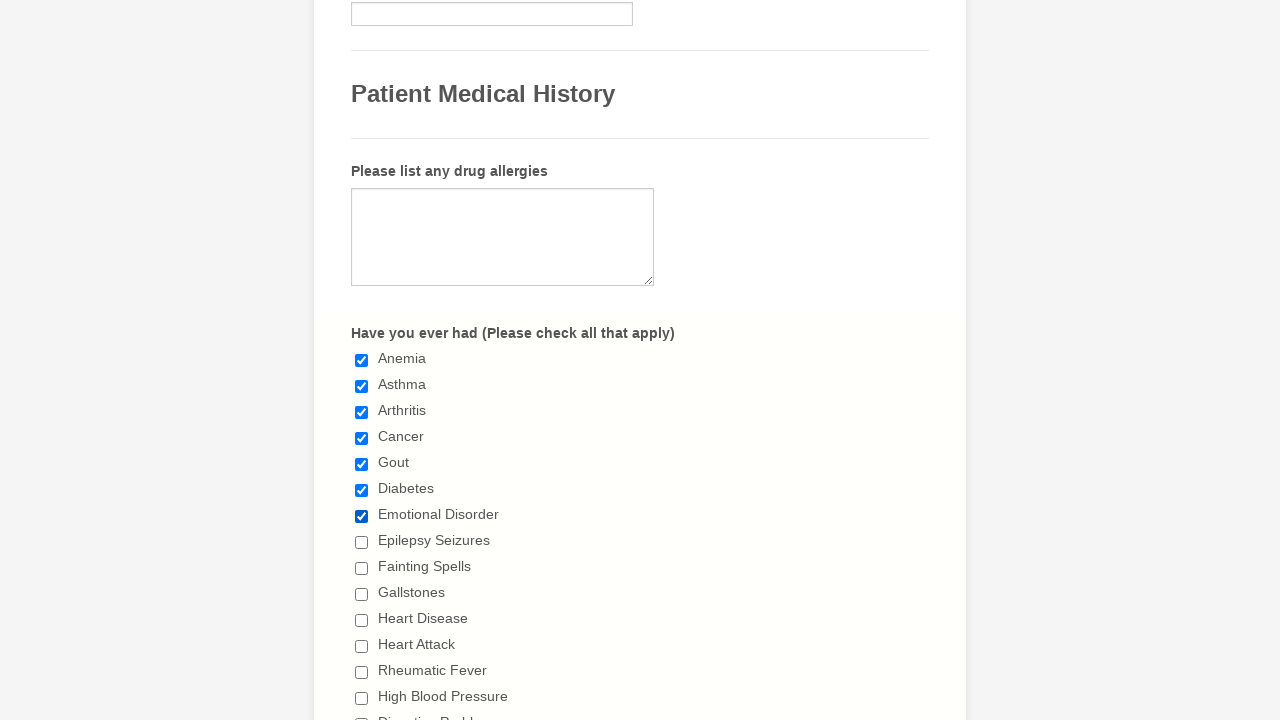

Verified checkbox 7 is selected
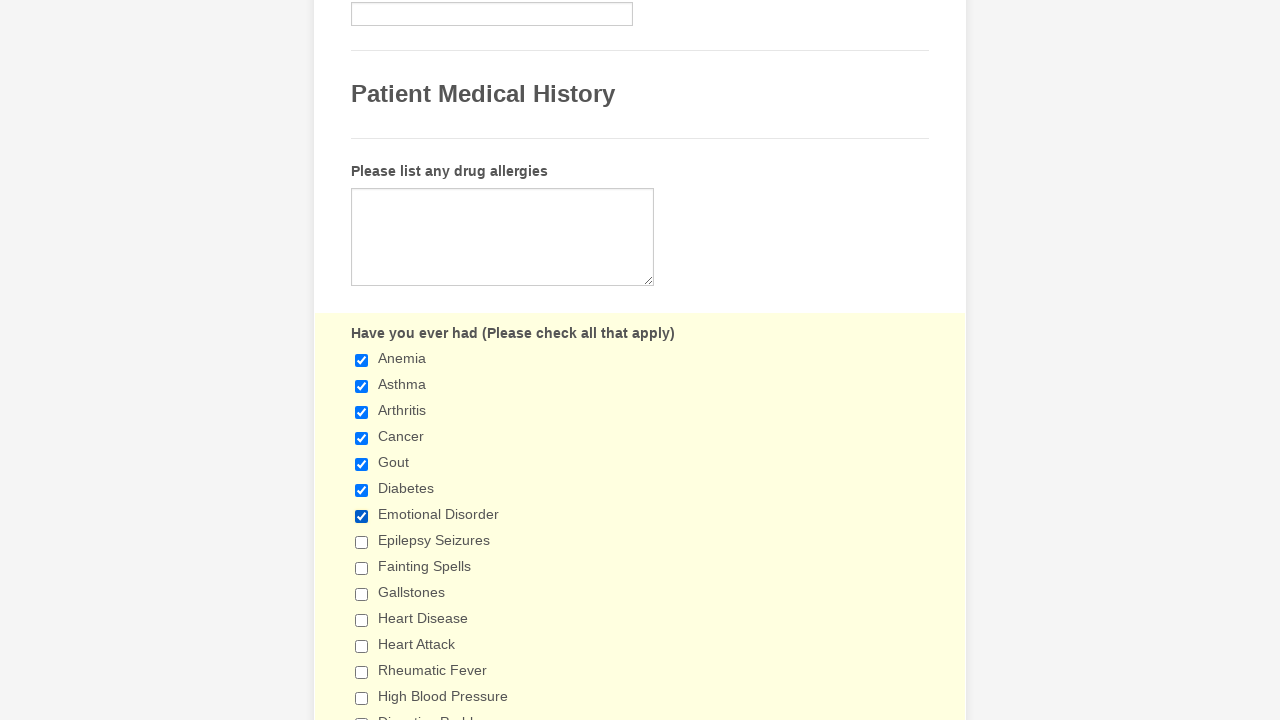

Clicked checkbox 8 to select it at (362, 542) on xpath=//span[@class='form-checkbox-item']//input >> nth=7
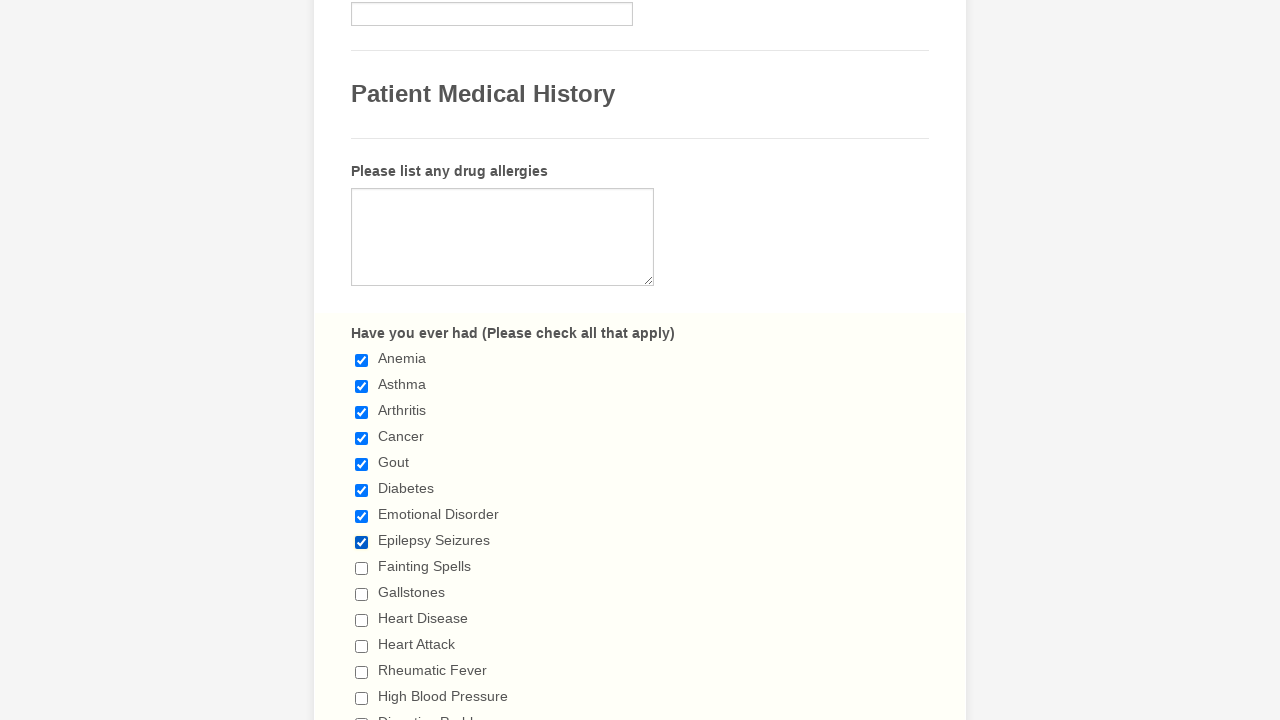

Verified checkbox 8 is selected
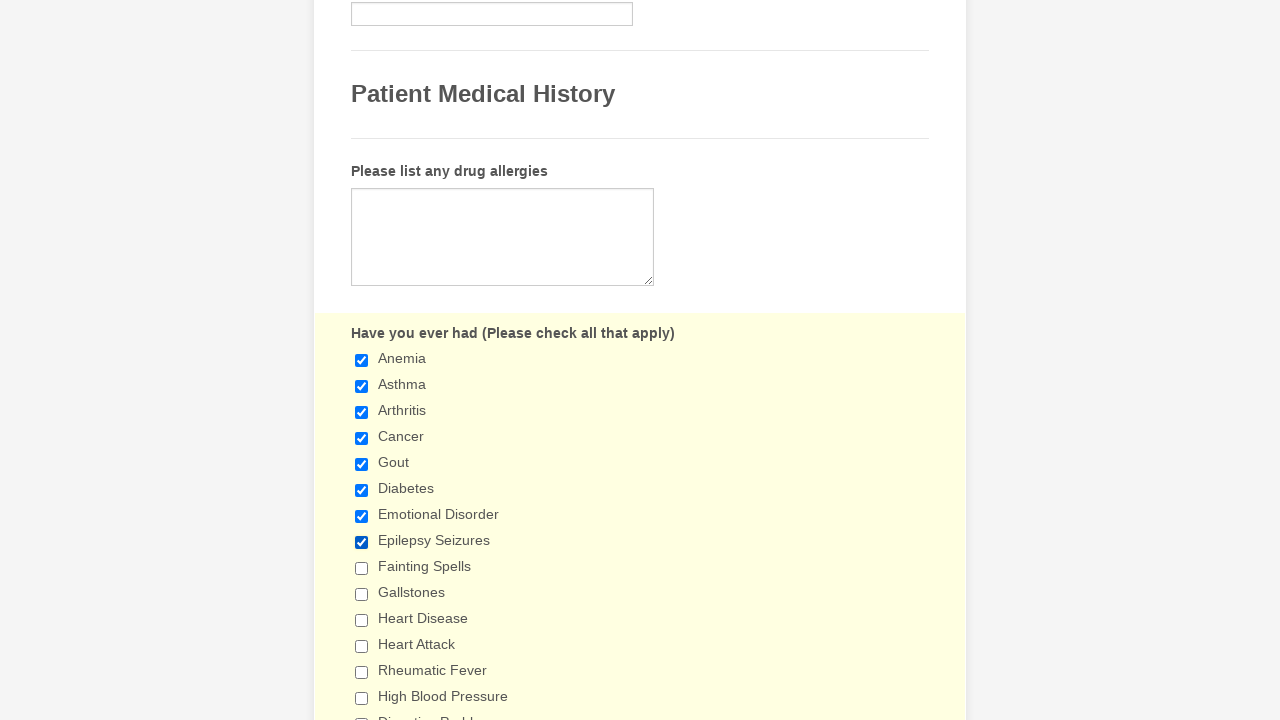

Clicked checkbox 9 to select it at (362, 568) on xpath=//span[@class='form-checkbox-item']//input >> nth=8
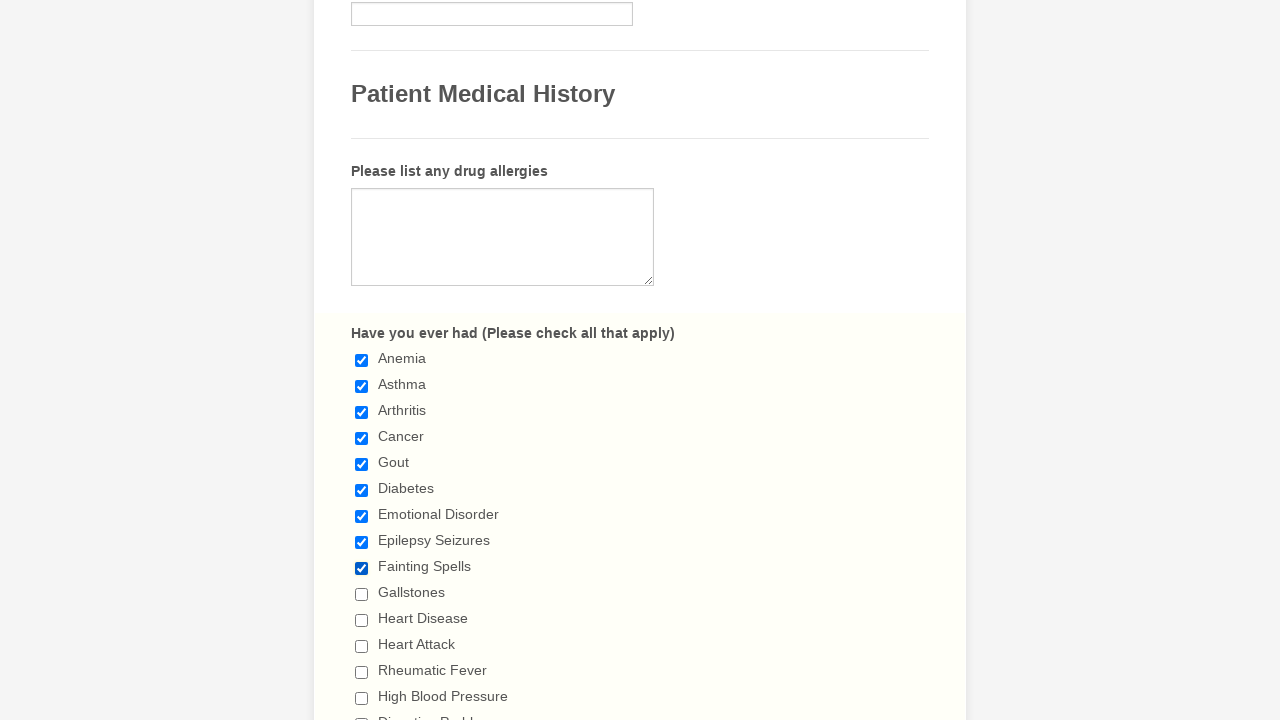

Verified checkbox 9 is selected
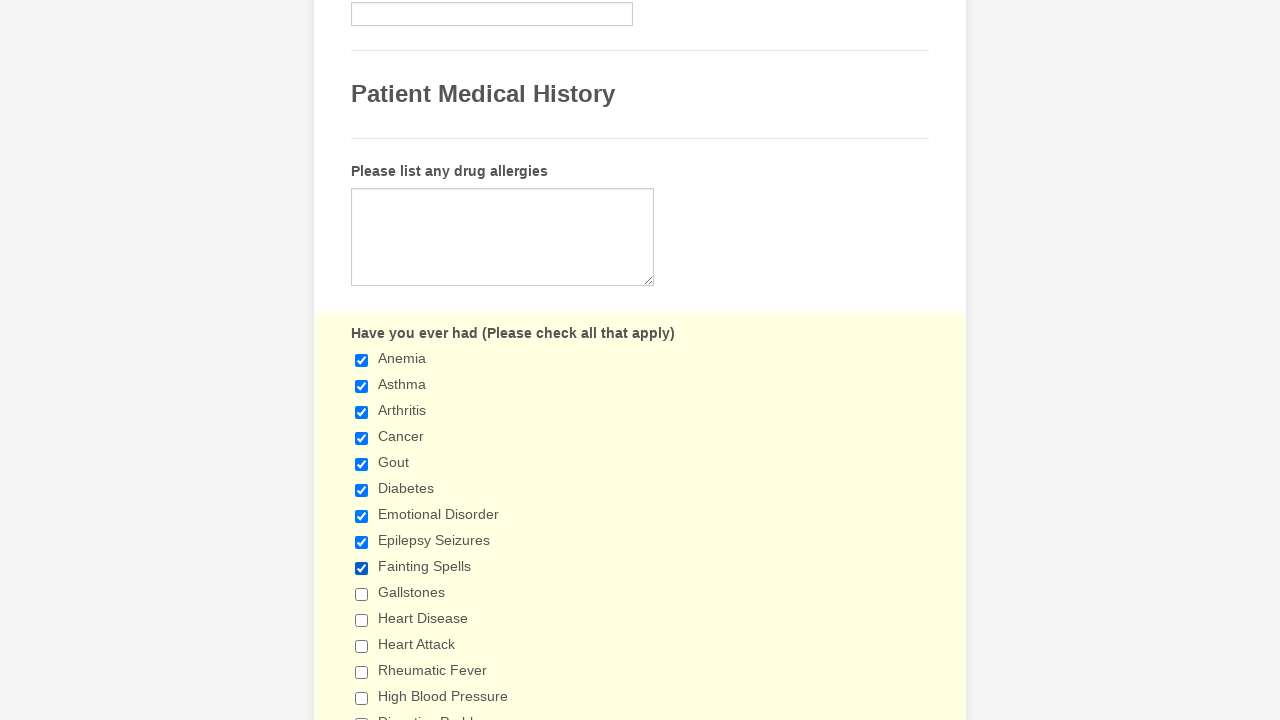

Clicked checkbox 10 to select it at (362, 594) on xpath=//span[@class='form-checkbox-item']//input >> nth=9
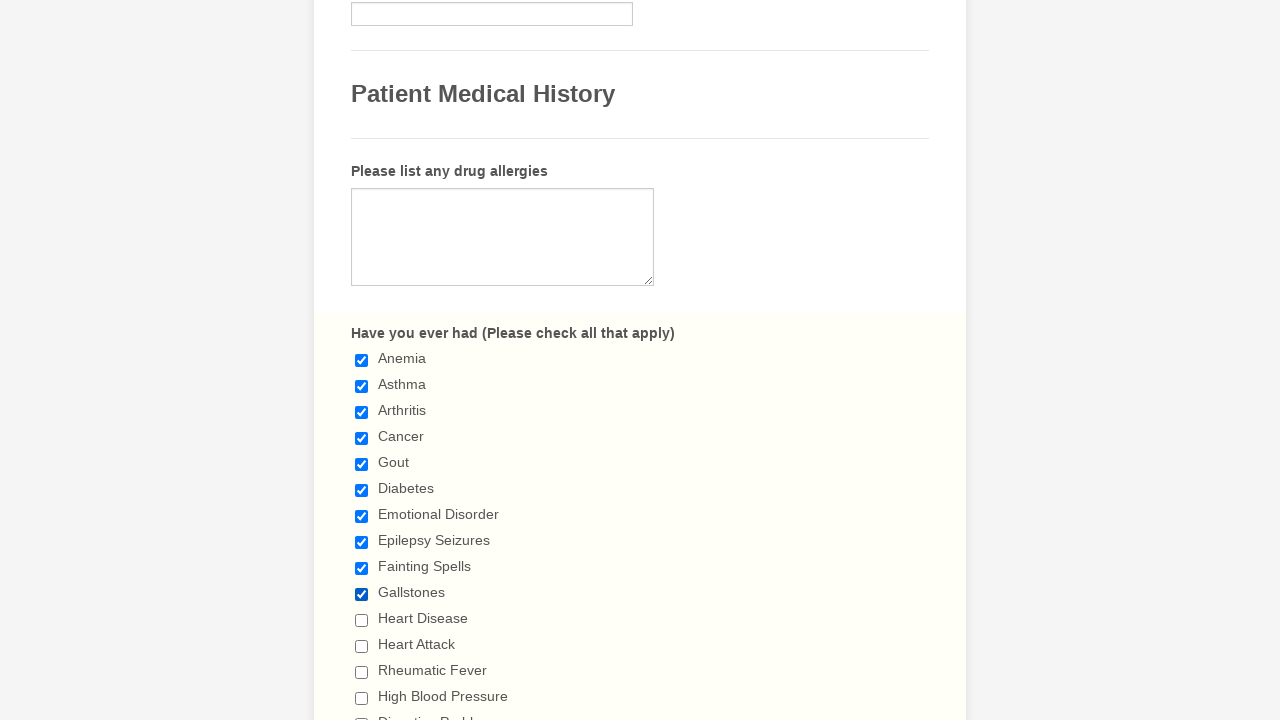

Verified checkbox 10 is selected
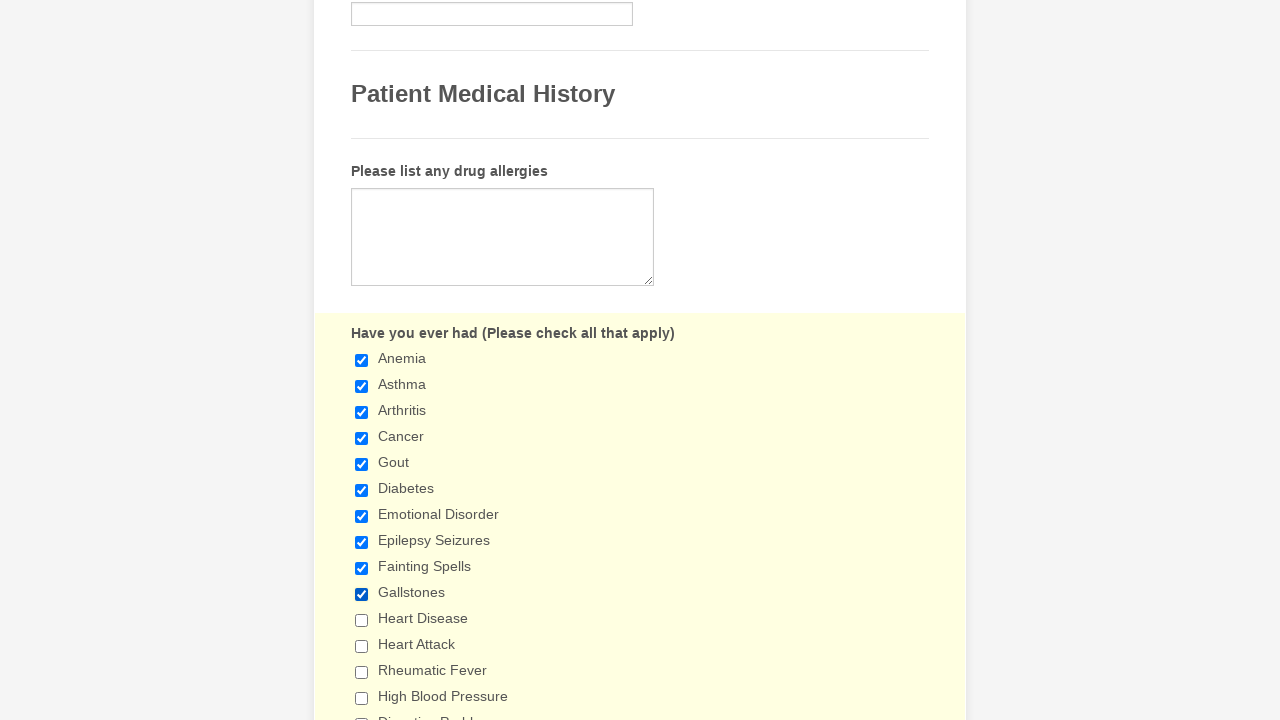

Clicked checkbox 11 to select it at (362, 620) on xpath=//span[@class='form-checkbox-item']//input >> nth=10
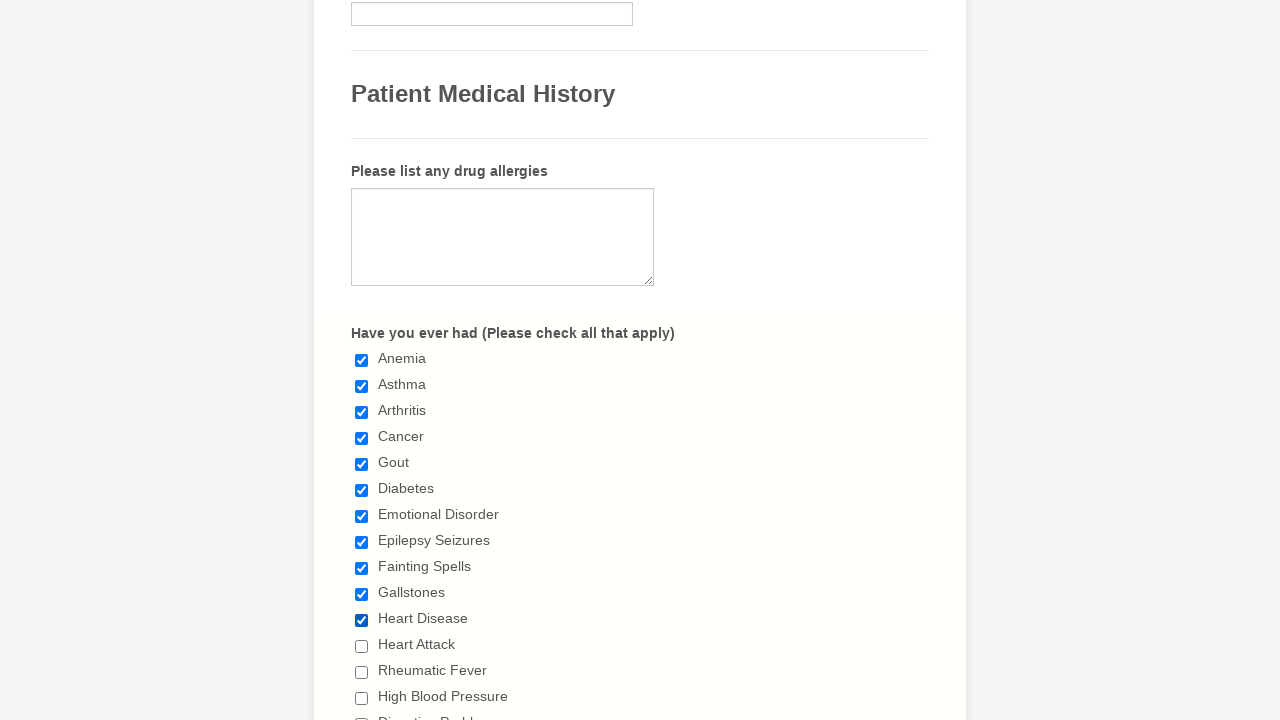

Verified checkbox 11 is selected
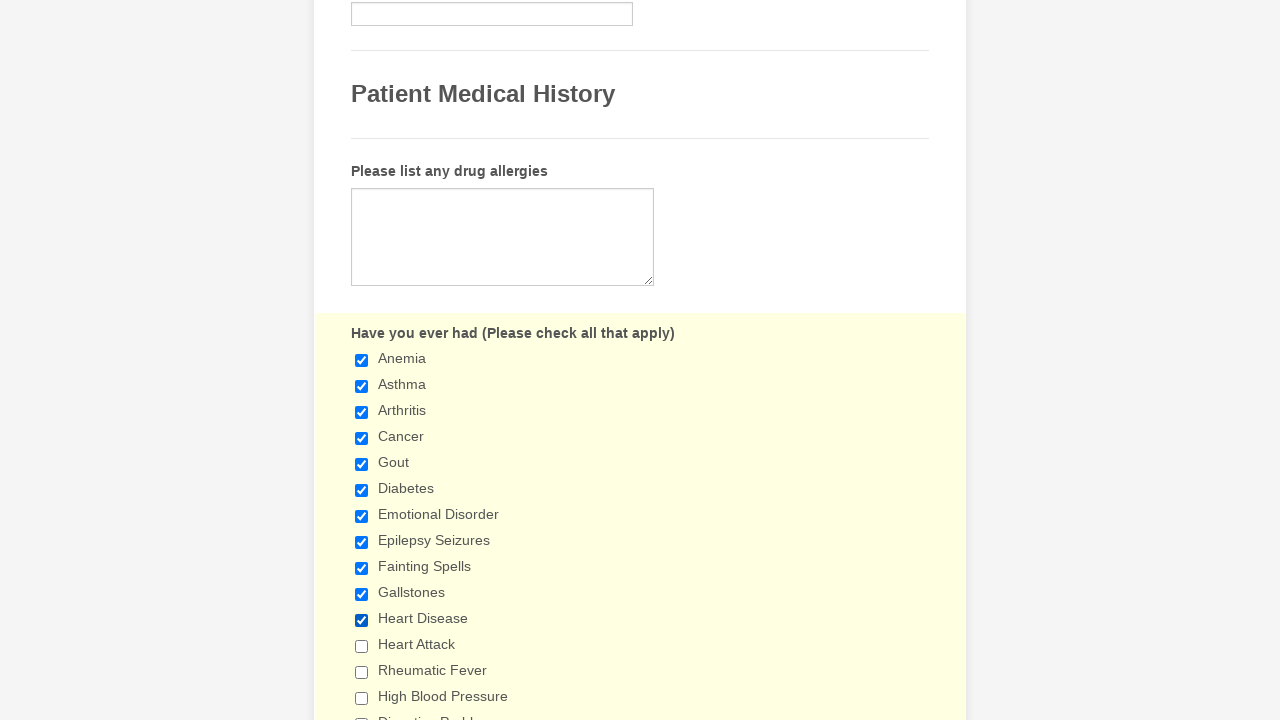

Clicked checkbox 12 to select it at (362, 646) on xpath=//span[@class='form-checkbox-item']//input >> nth=11
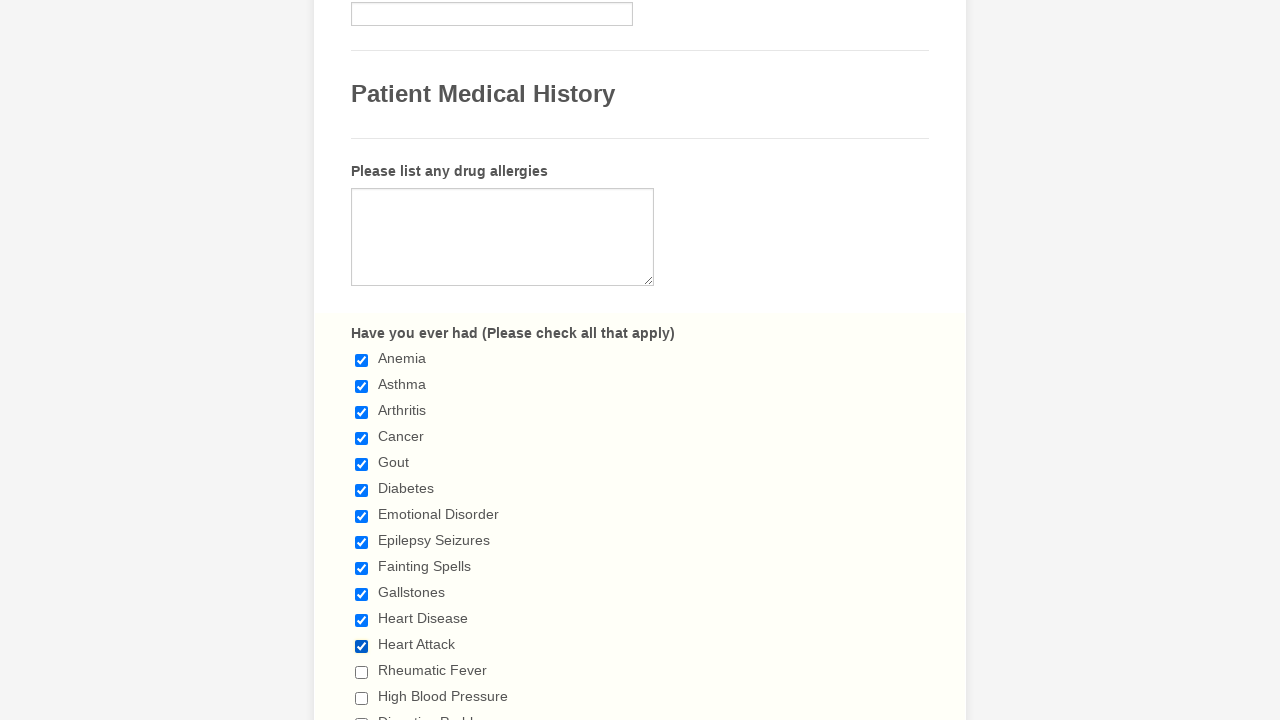

Verified checkbox 12 is selected
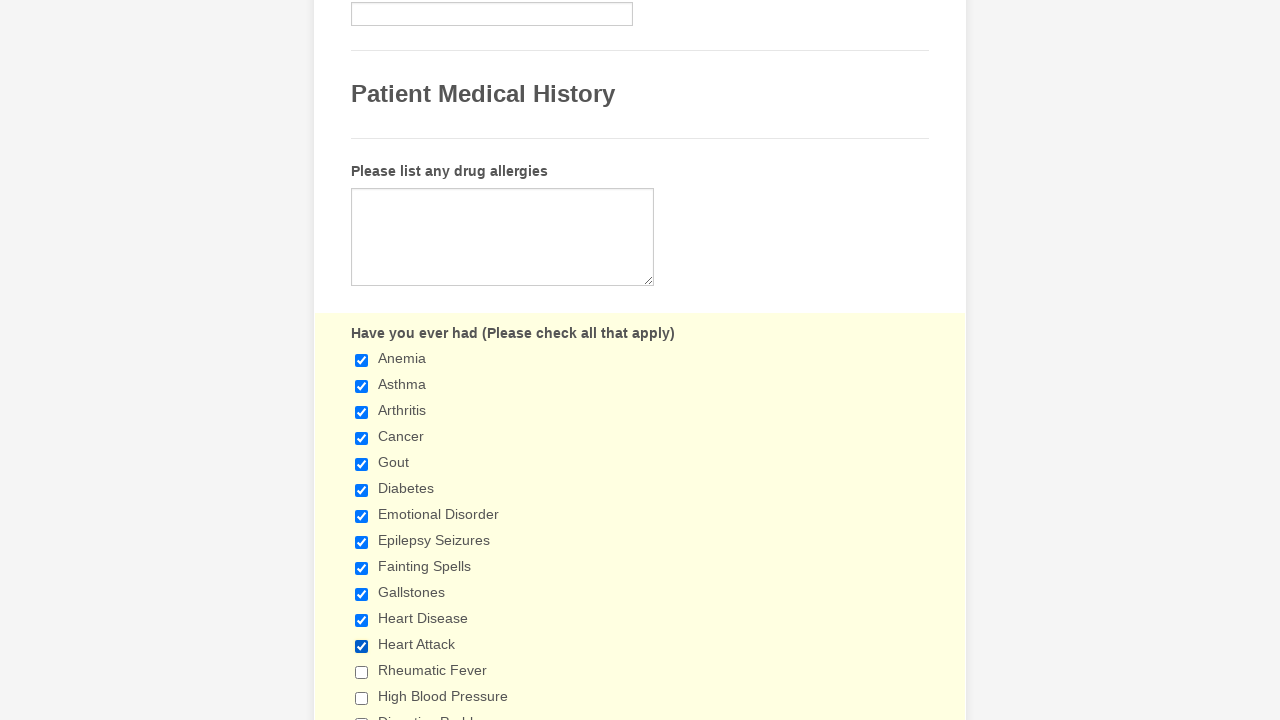

Clicked checkbox 13 to select it at (362, 672) on xpath=//span[@class='form-checkbox-item']//input >> nth=12
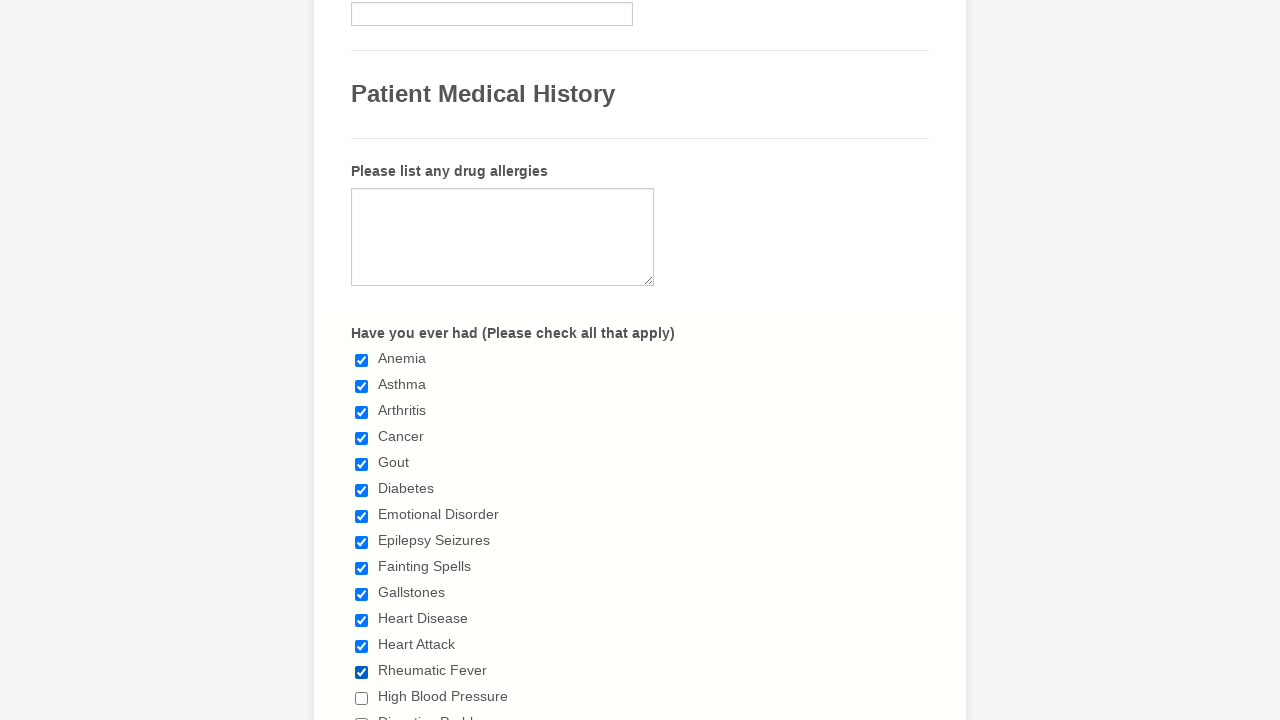

Verified checkbox 13 is selected
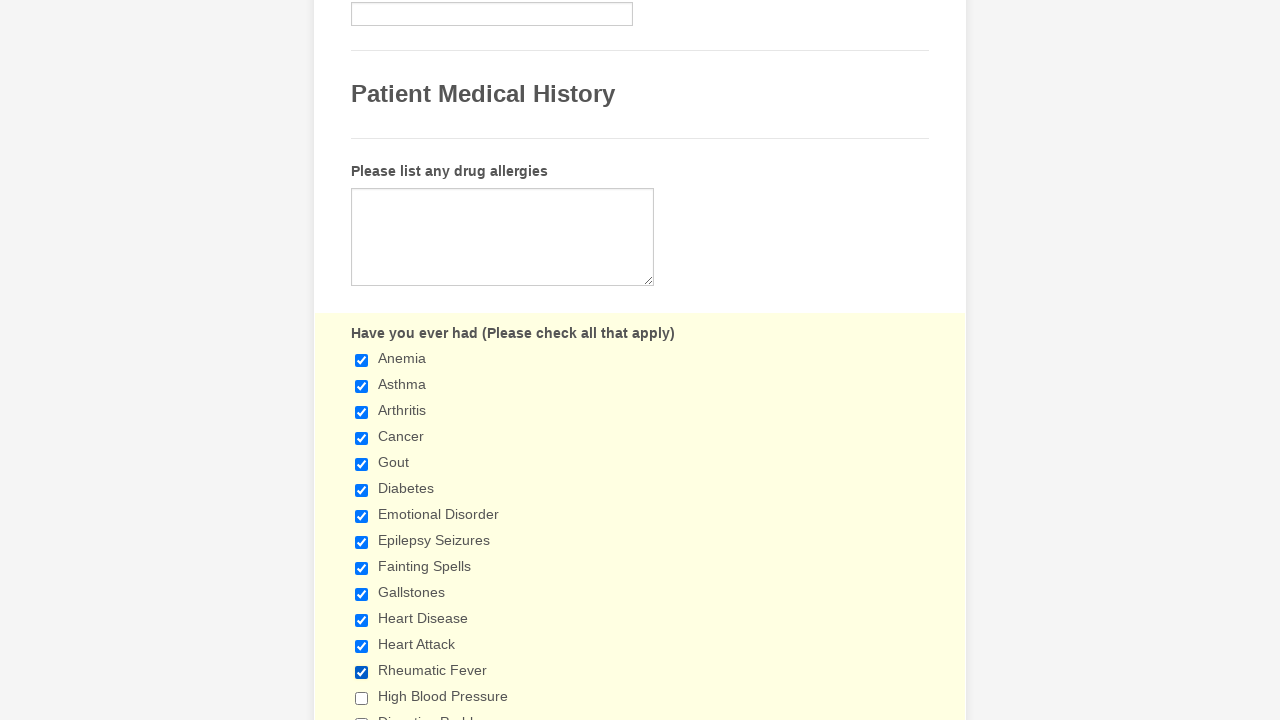

Clicked checkbox 14 to select it at (362, 698) on xpath=//span[@class='form-checkbox-item']//input >> nth=13
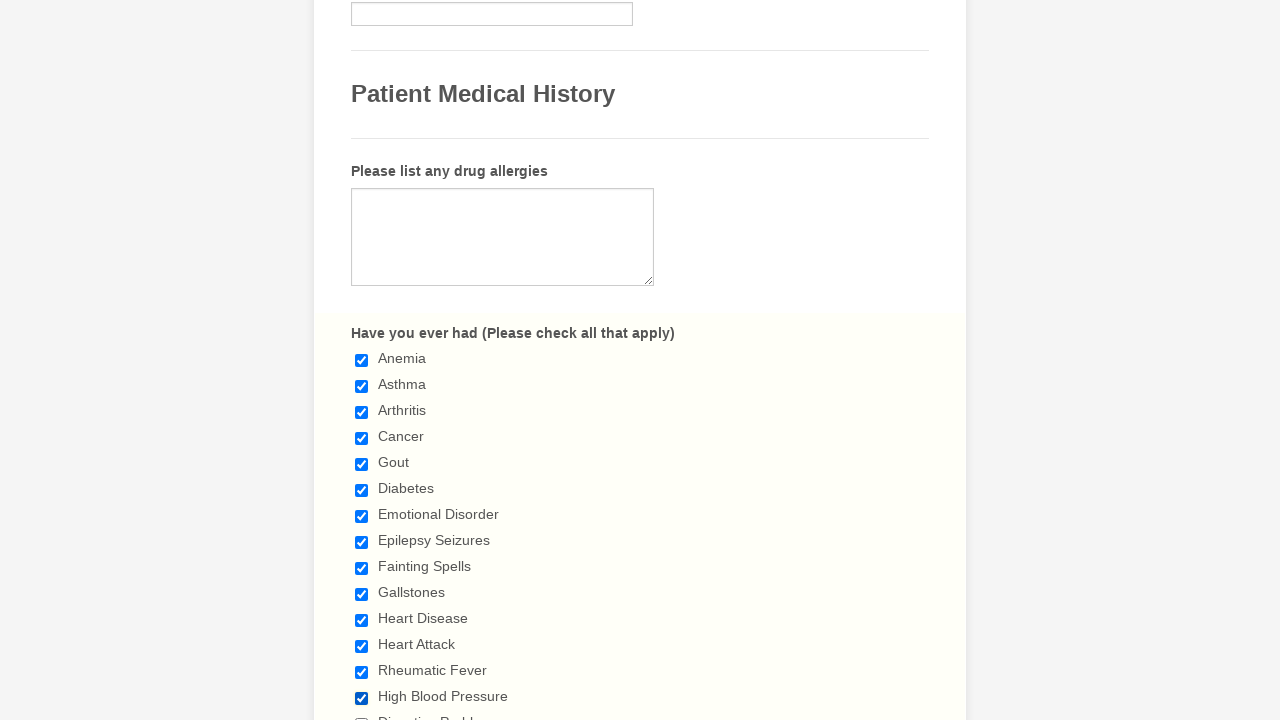

Verified checkbox 14 is selected
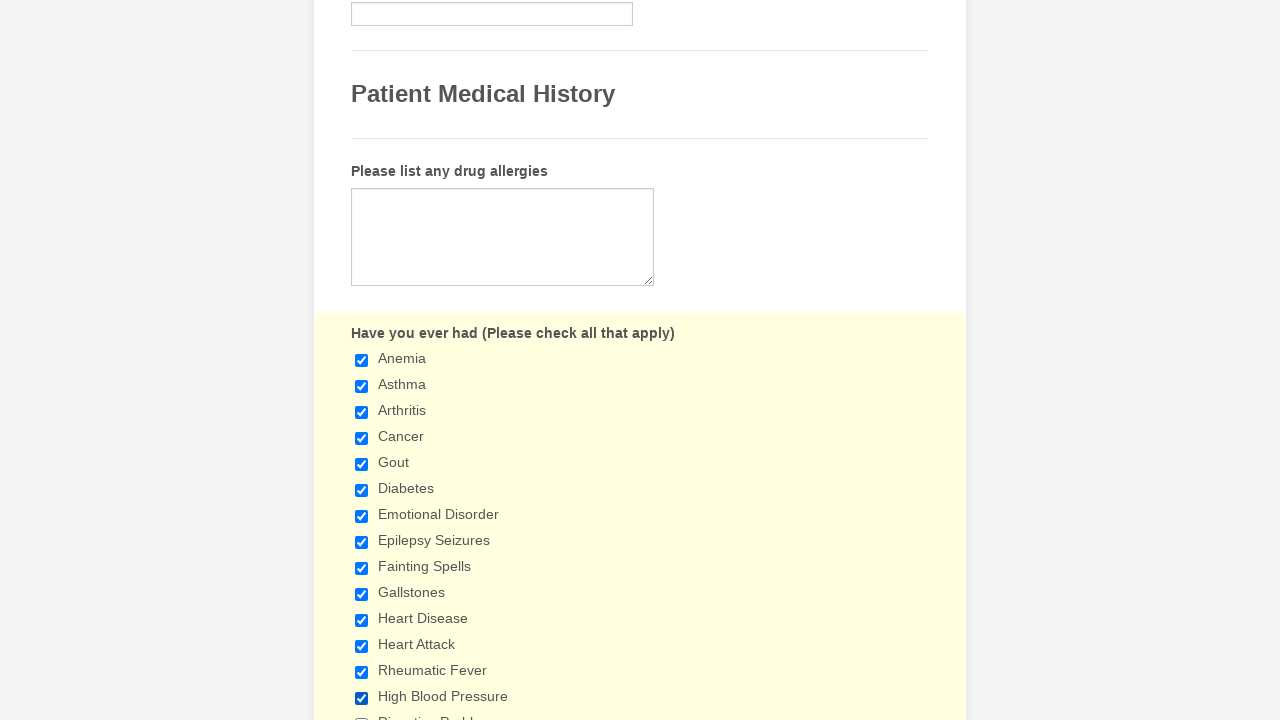

Clicked checkbox 15 to select it at (362, 714) on xpath=//span[@class='form-checkbox-item']//input >> nth=14
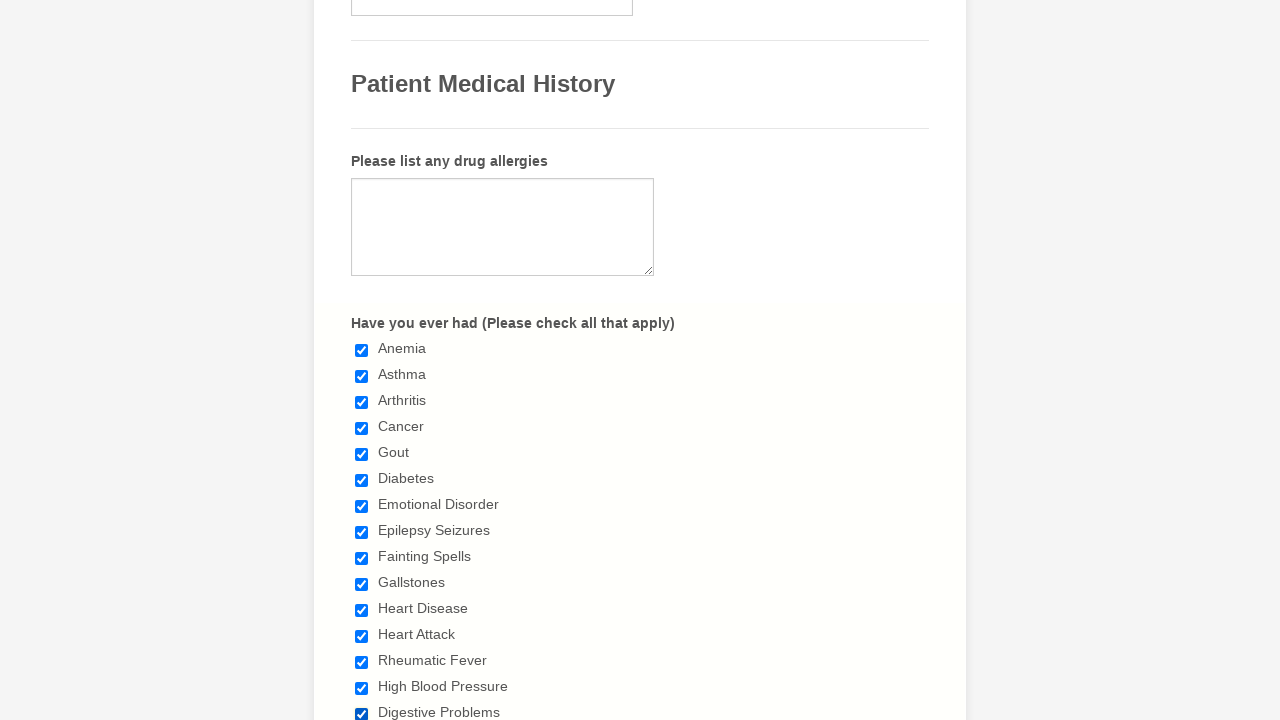

Verified checkbox 15 is selected
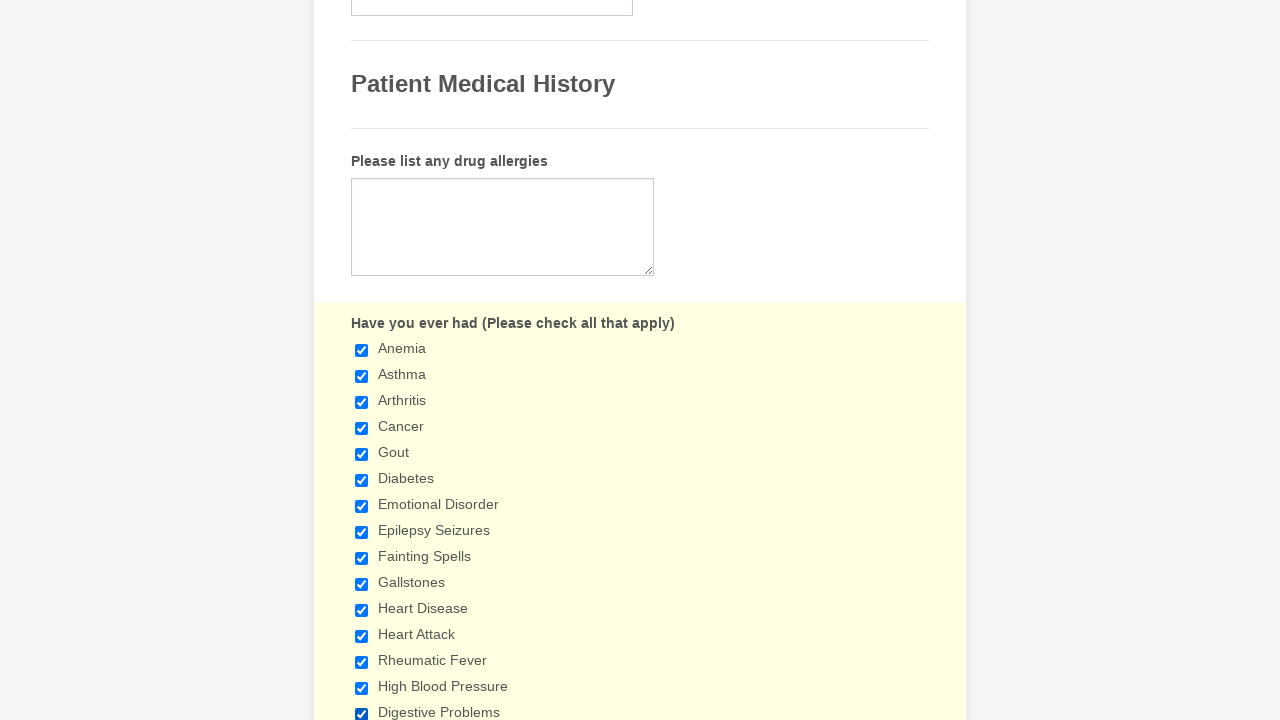

Clicked checkbox 16 to select it at (362, 360) on xpath=//span[@class='form-checkbox-item']//input >> nth=15
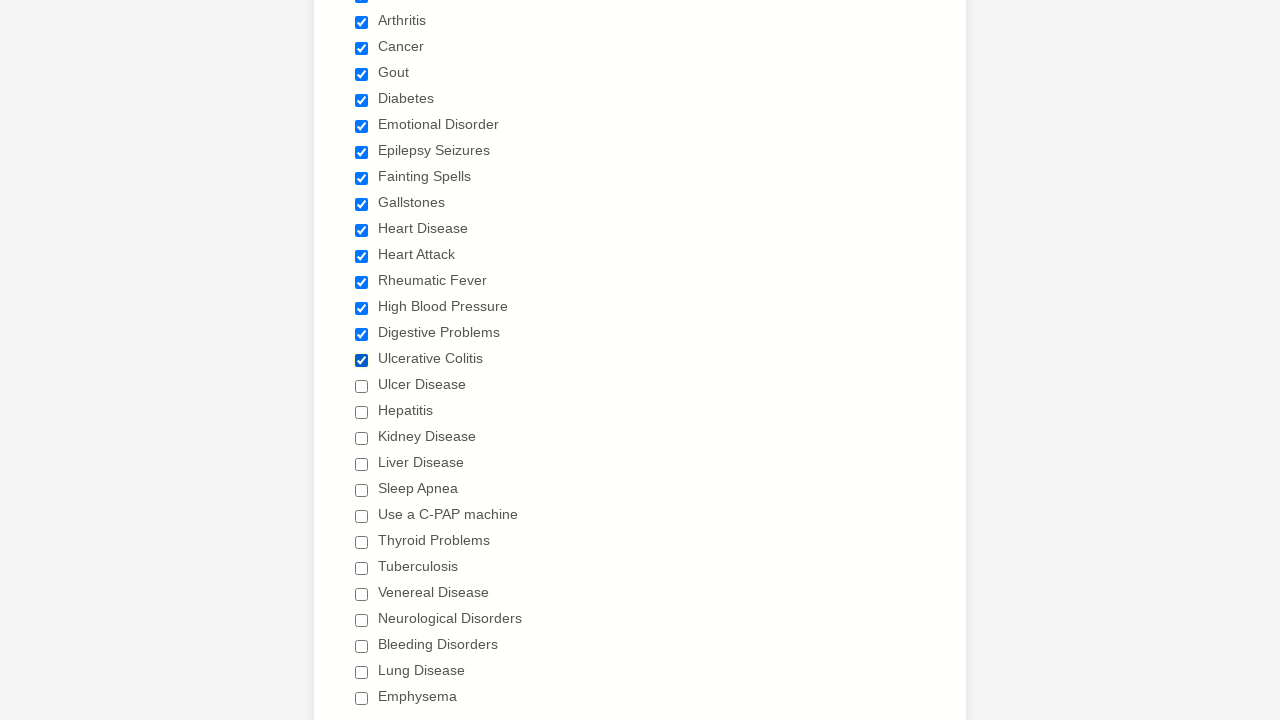

Verified checkbox 16 is selected
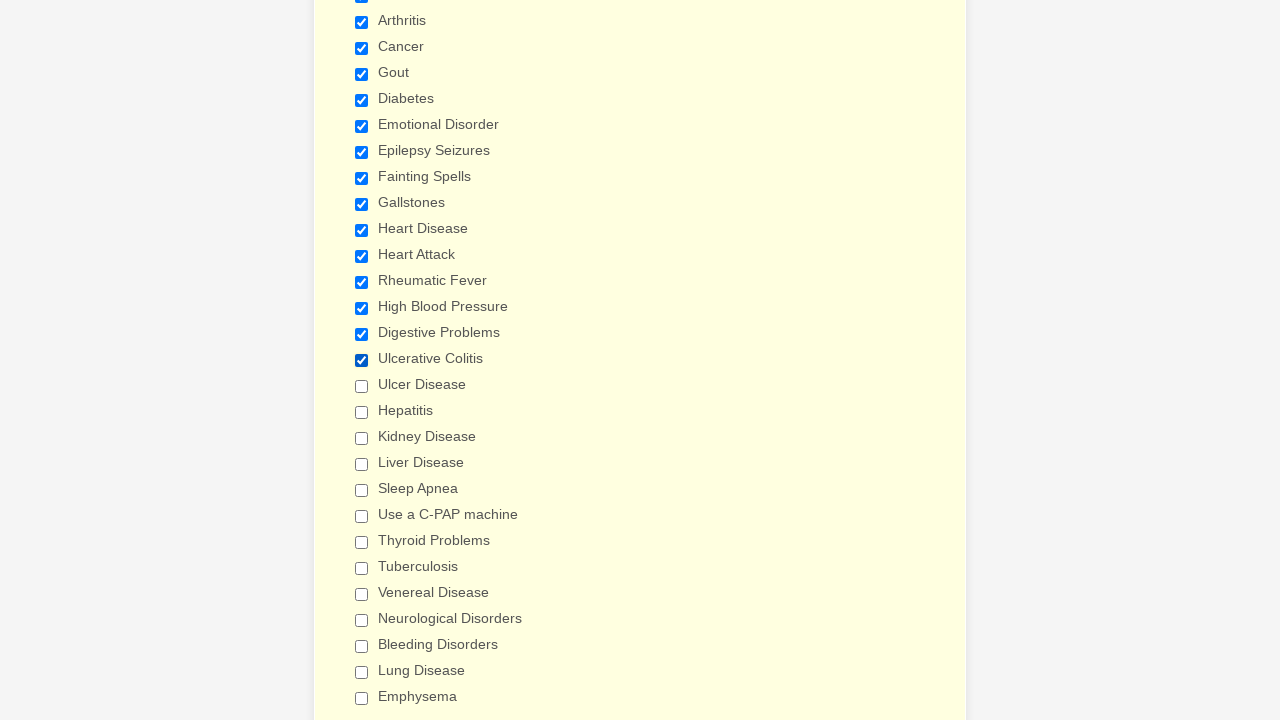

Clicked checkbox 17 to select it at (362, 386) on xpath=//span[@class='form-checkbox-item']//input >> nth=16
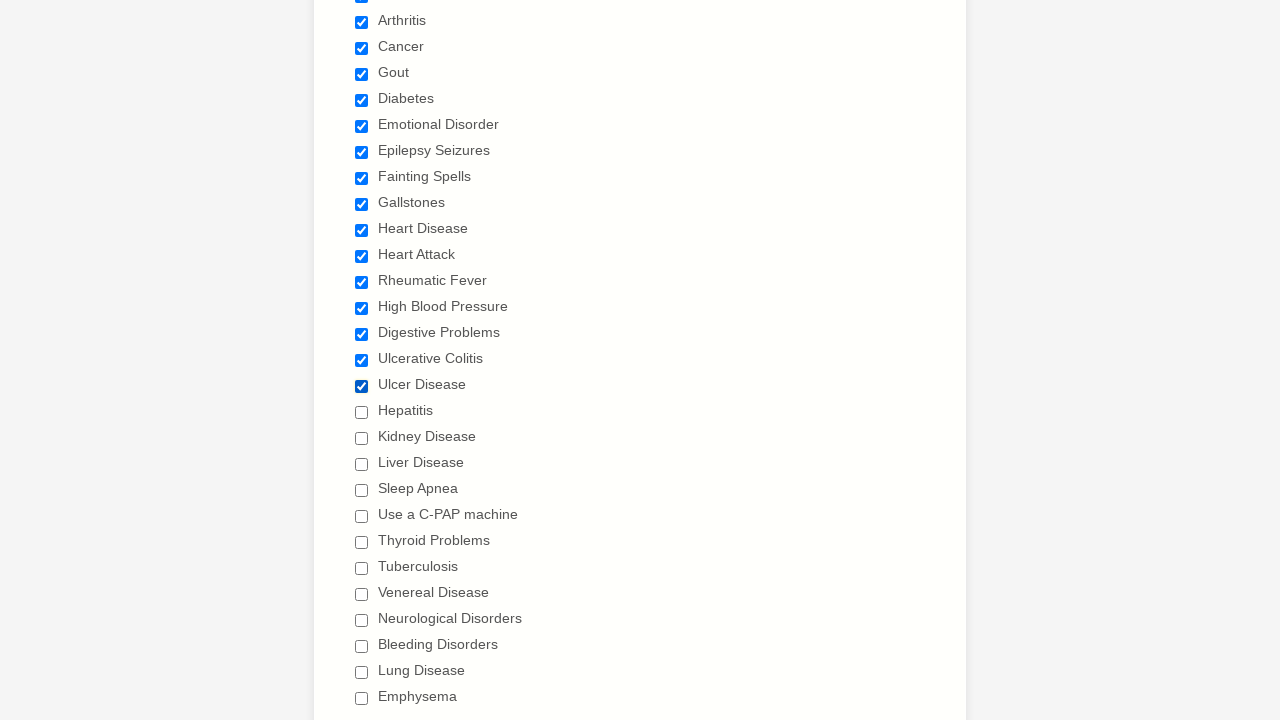

Verified checkbox 17 is selected
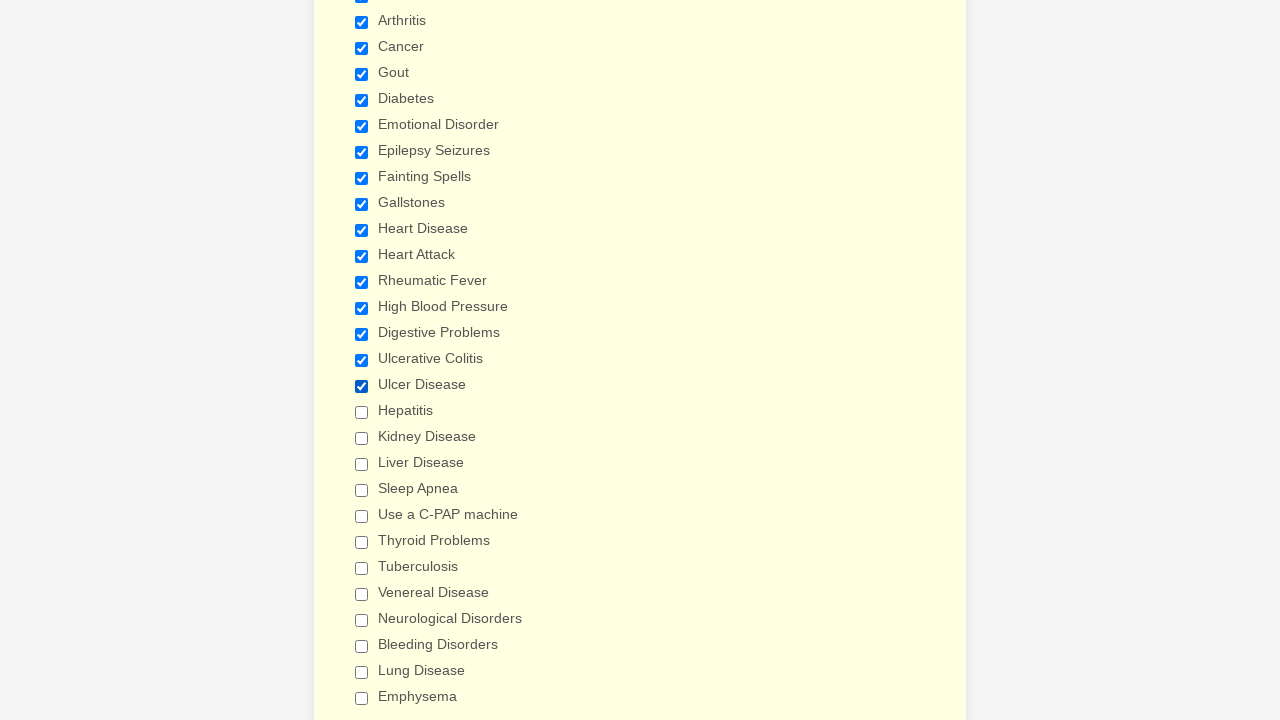

Clicked checkbox 18 to select it at (362, 412) on xpath=//span[@class='form-checkbox-item']//input >> nth=17
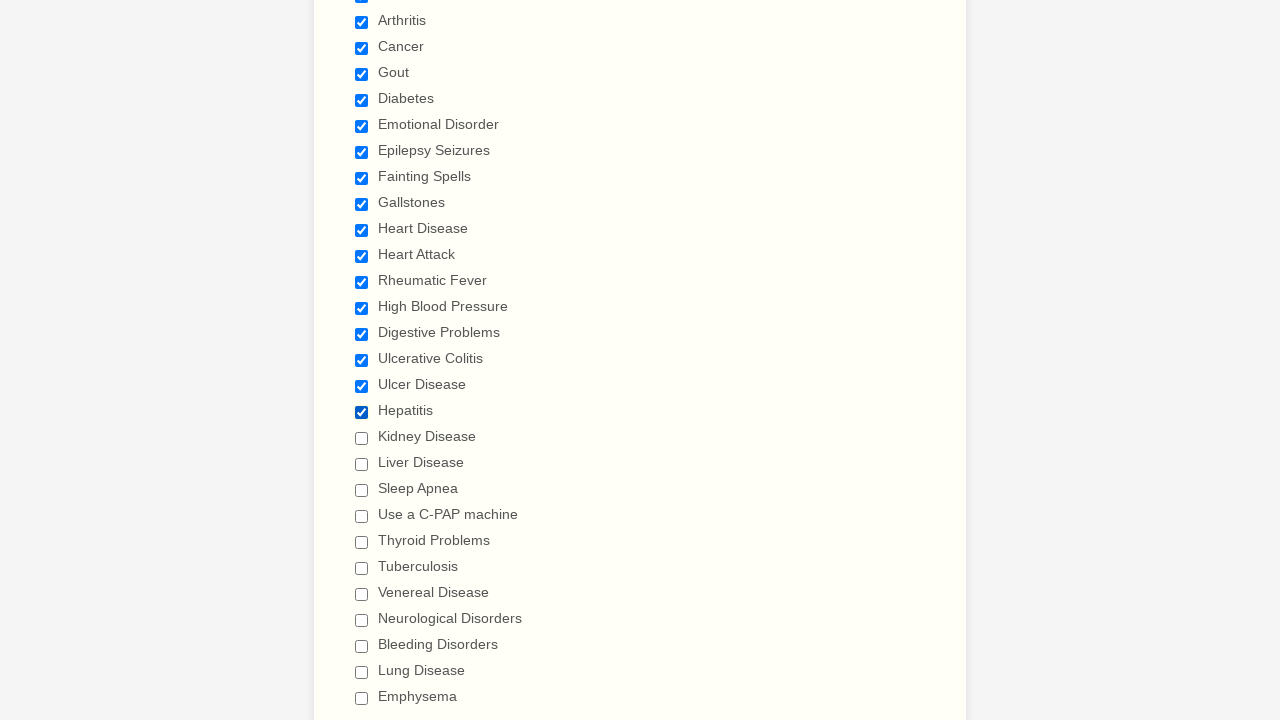

Verified checkbox 18 is selected
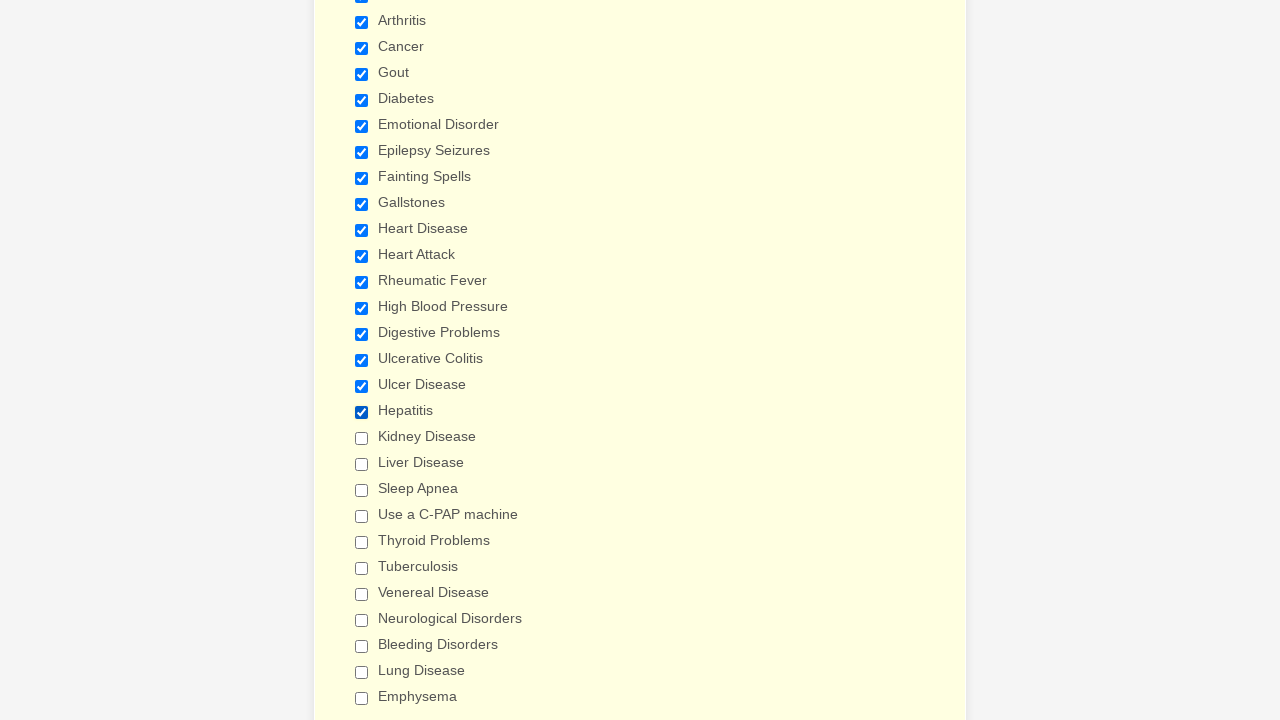

Clicked checkbox 19 to select it at (362, 438) on xpath=//span[@class='form-checkbox-item']//input >> nth=18
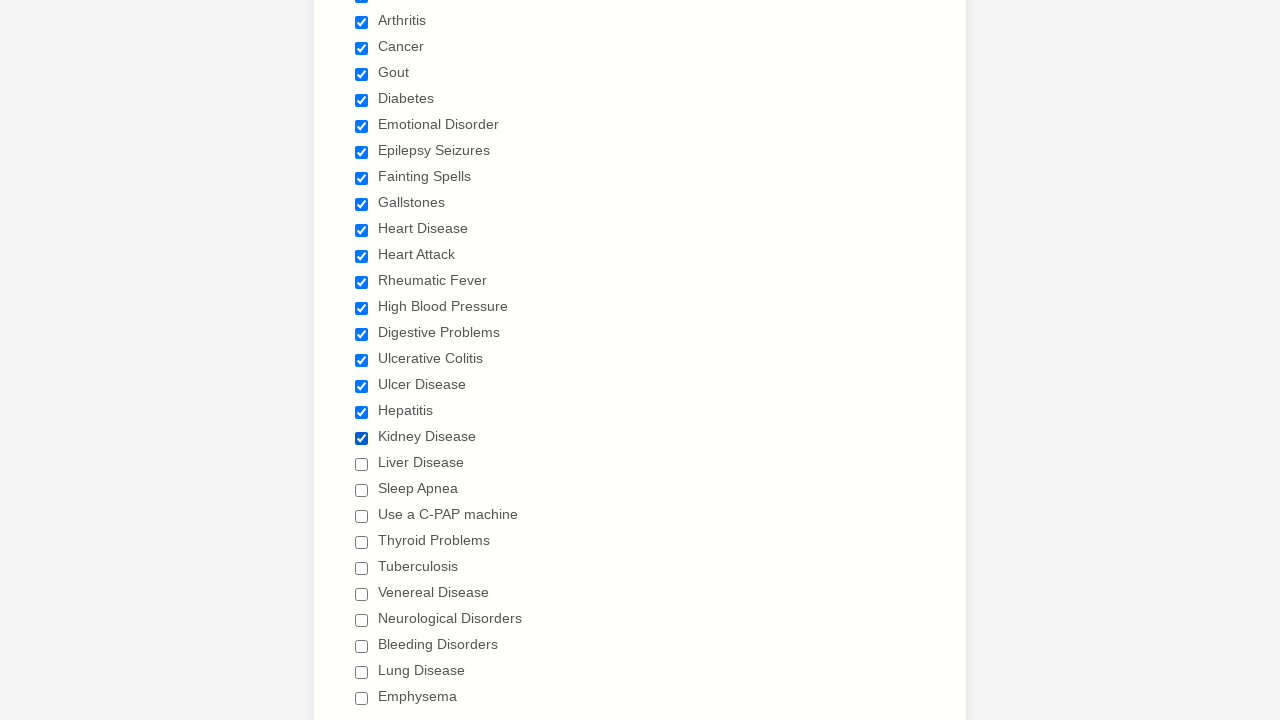

Verified checkbox 19 is selected
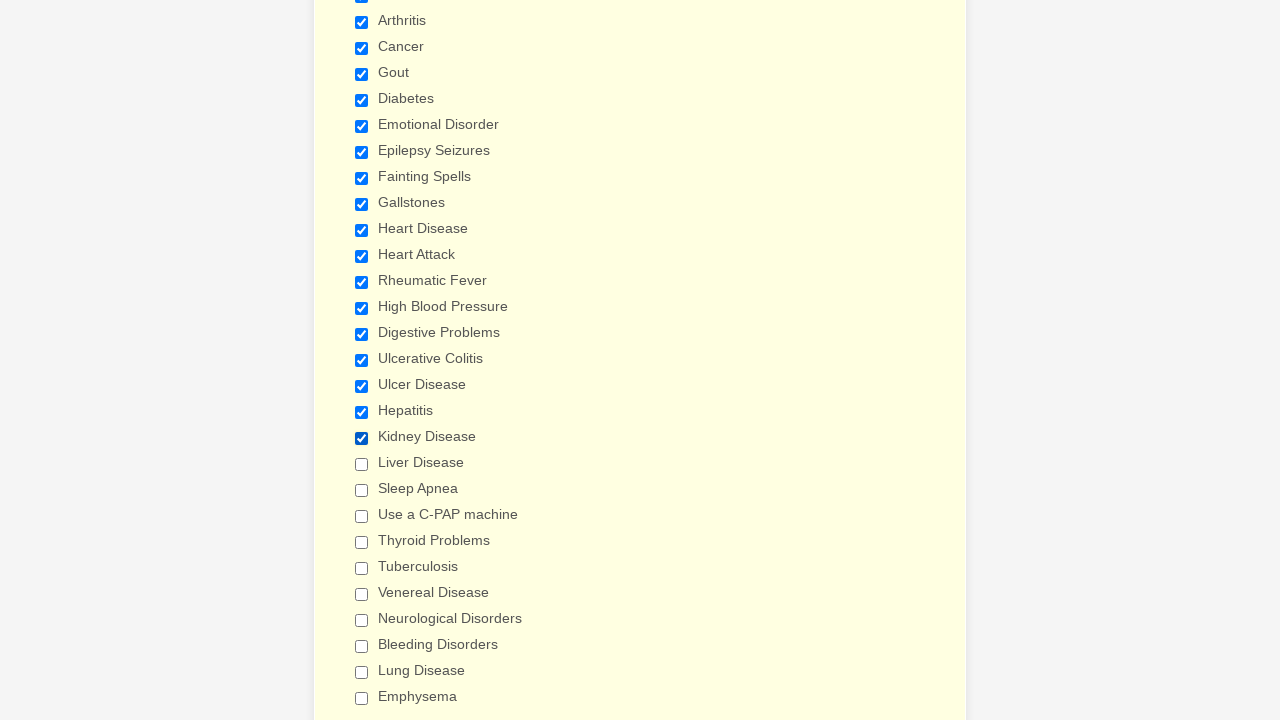

Clicked checkbox 20 to select it at (362, 464) on xpath=//span[@class='form-checkbox-item']//input >> nth=19
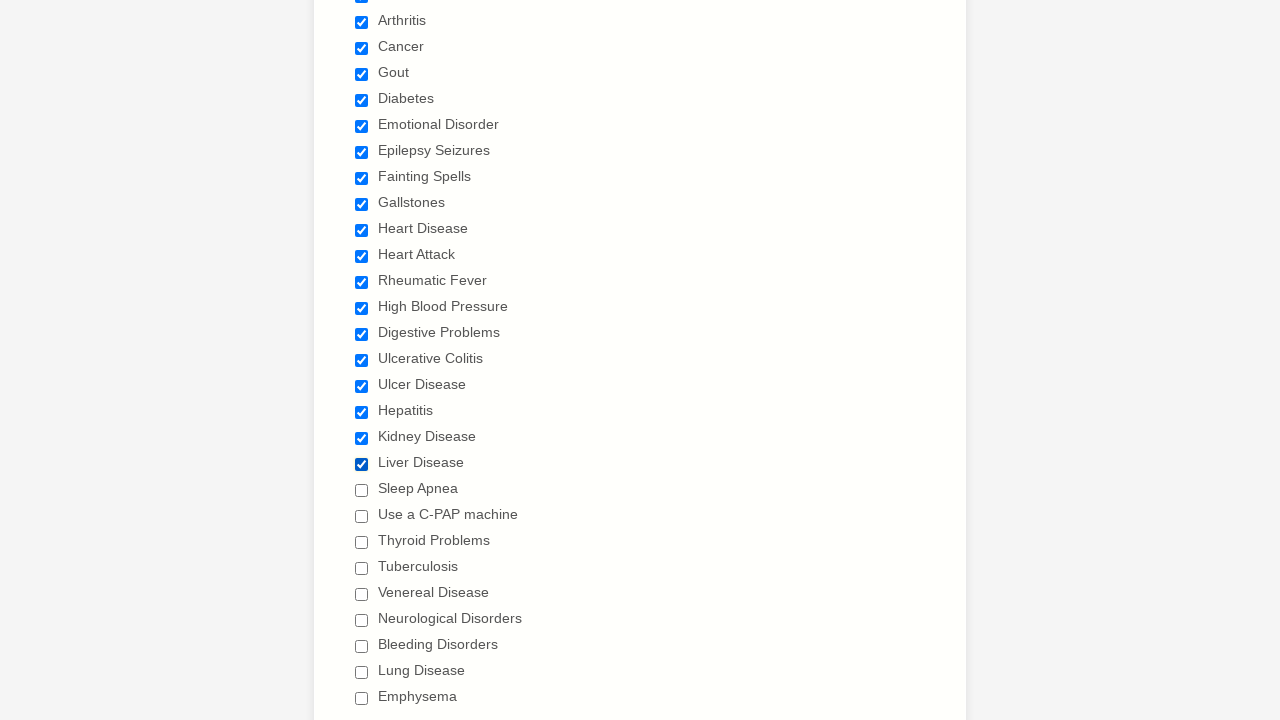

Verified checkbox 20 is selected
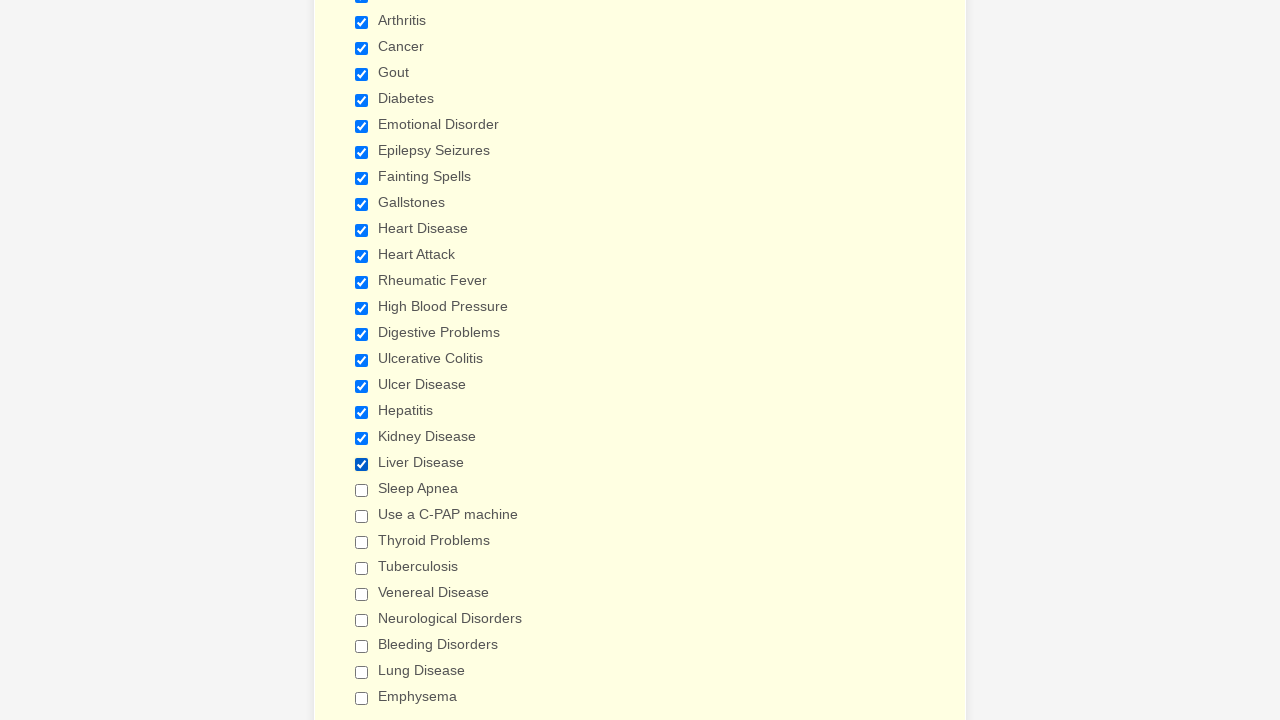

Clicked checkbox 21 to select it at (362, 490) on xpath=//span[@class='form-checkbox-item']//input >> nth=20
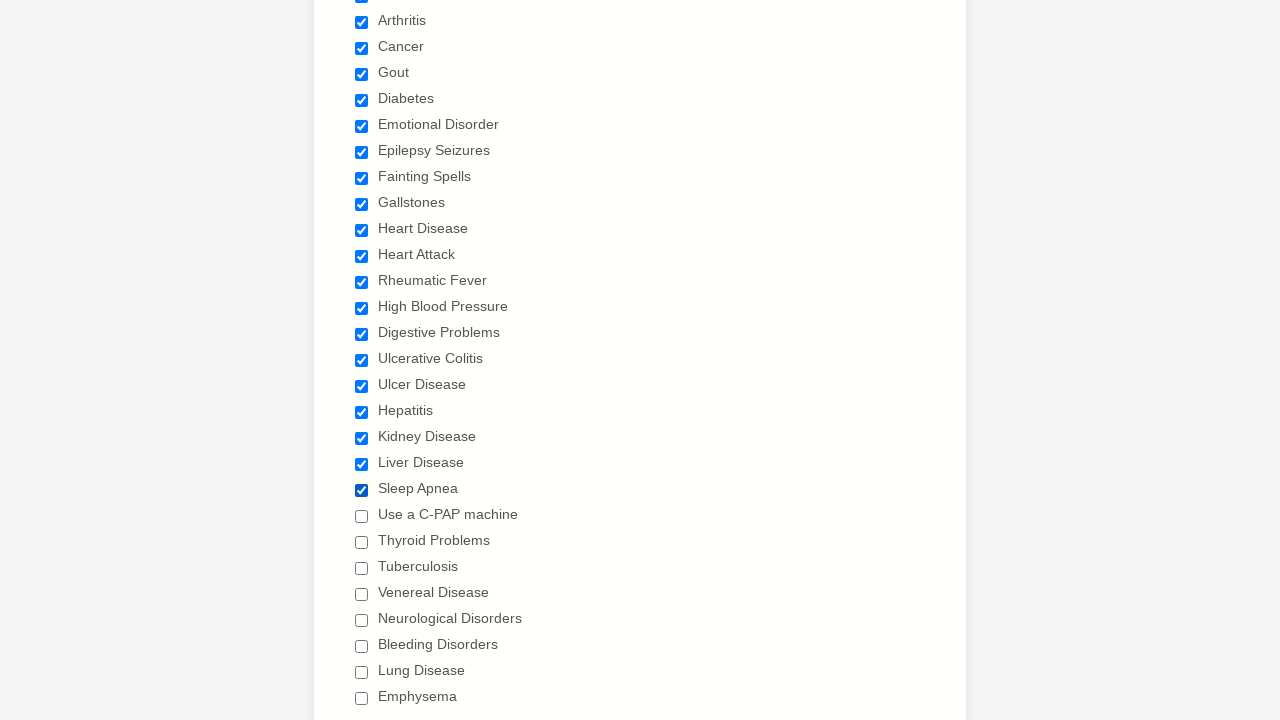

Verified checkbox 21 is selected
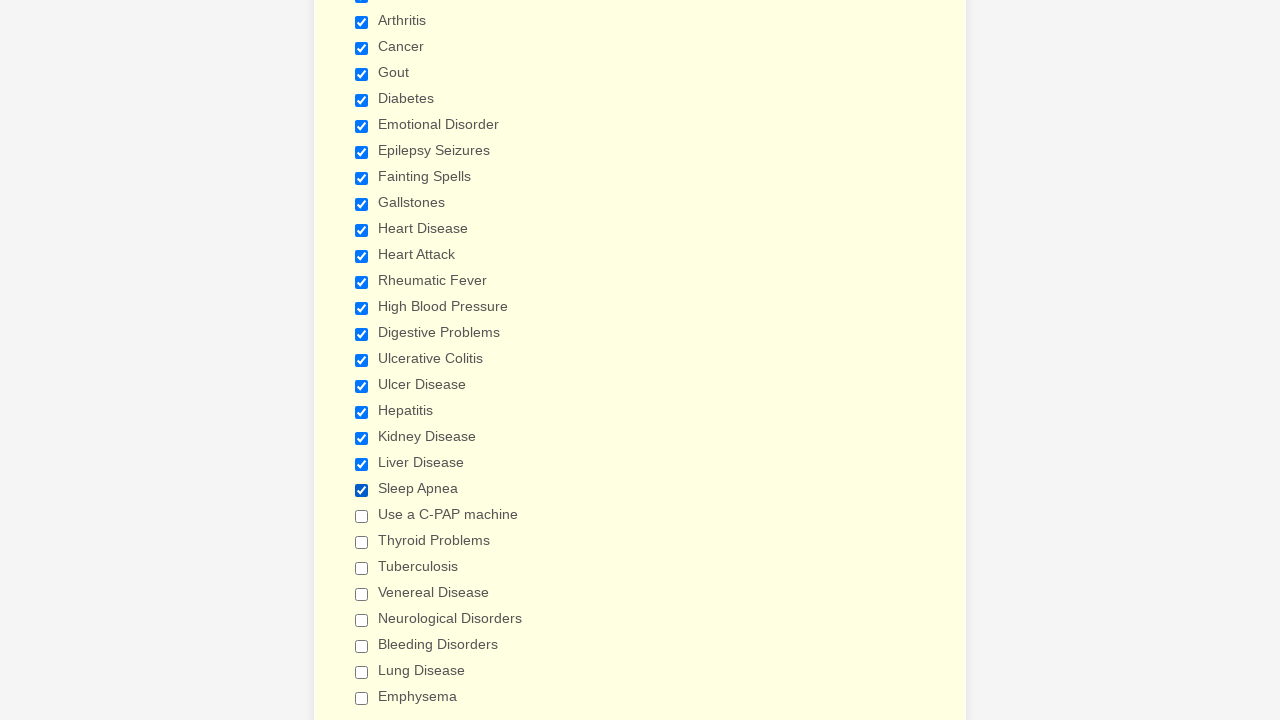

Clicked checkbox 22 to select it at (362, 516) on xpath=//span[@class='form-checkbox-item']//input >> nth=21
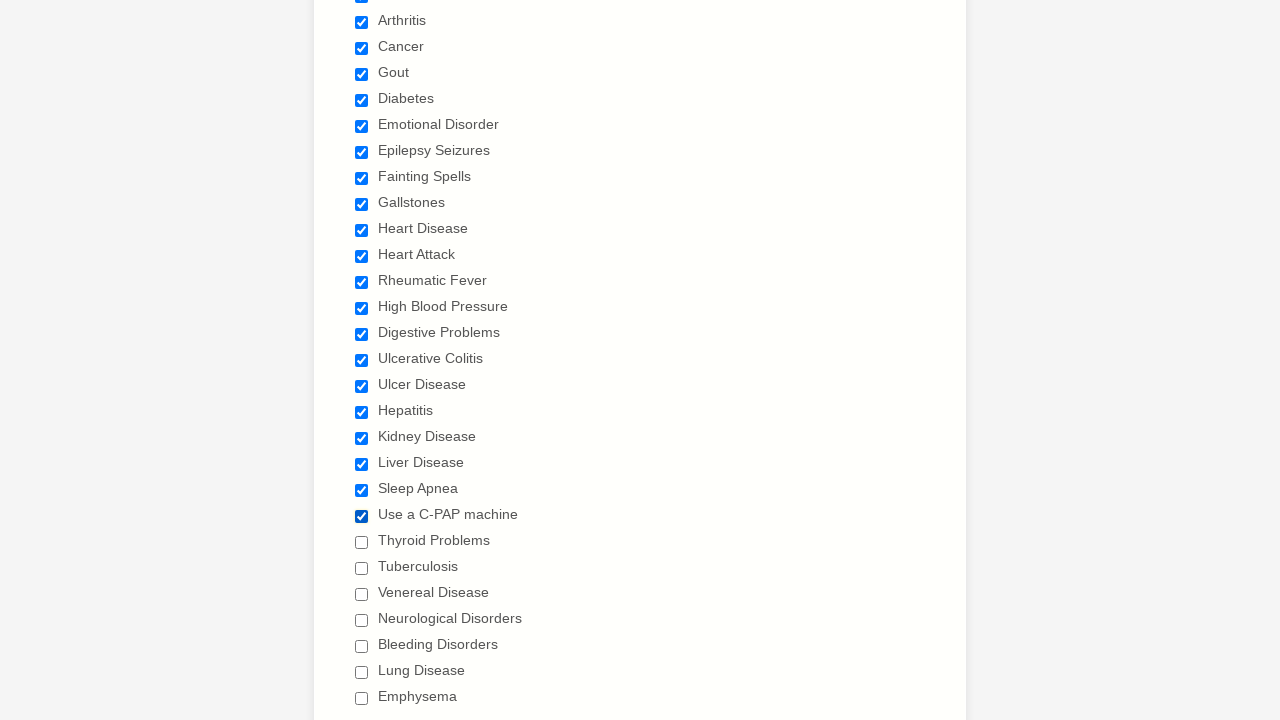

Verified checkbox 22 is selected
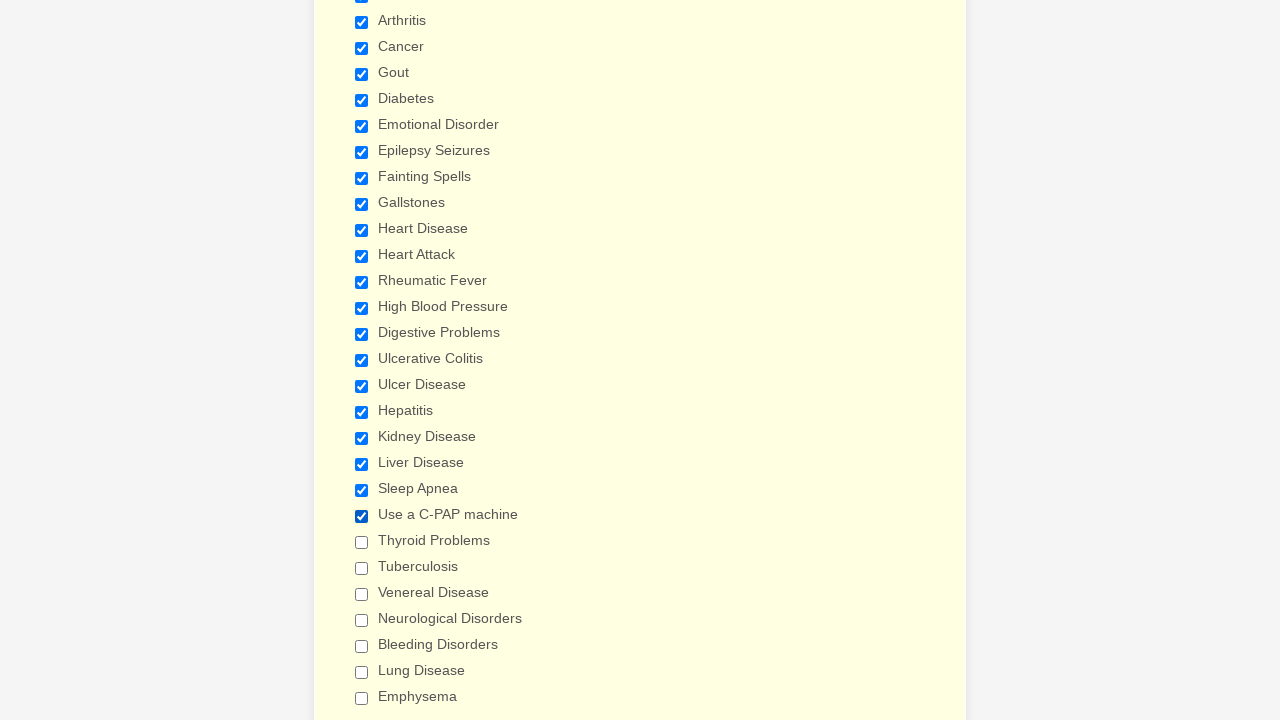

Clicked checkbox 23 to select it at (362, 542) on xpath=//span[@class='form-checkbox-item']//input >> nth=22
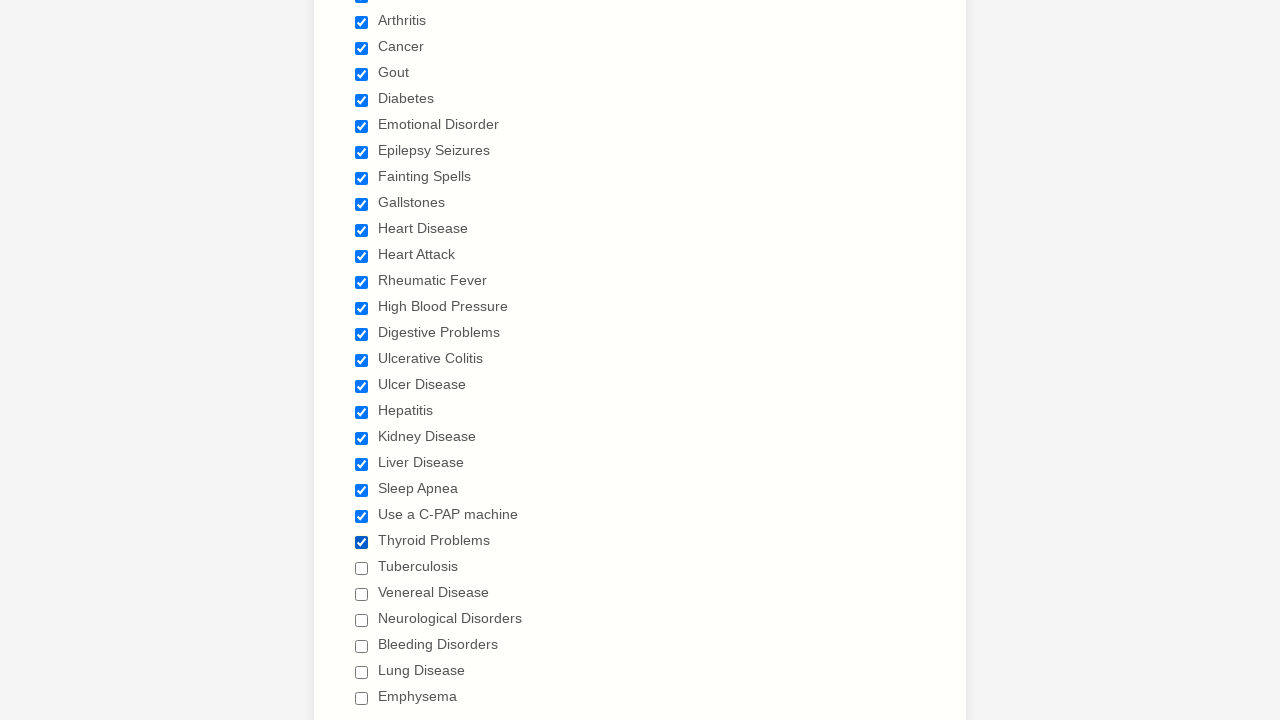

Verified checkbox 23 is selected
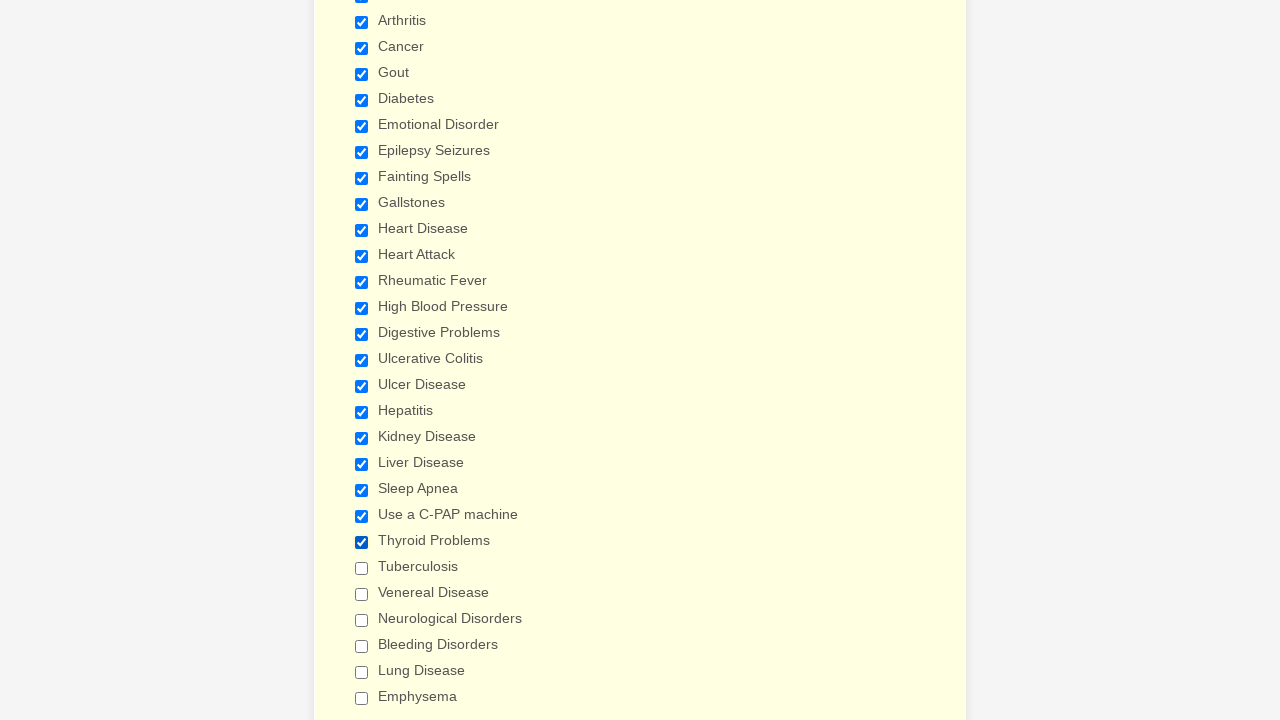

Clicked checkbox 24 to select it at (362, 568) on xpath=//span[@class='form-checkbox-item']//input >> nth=23
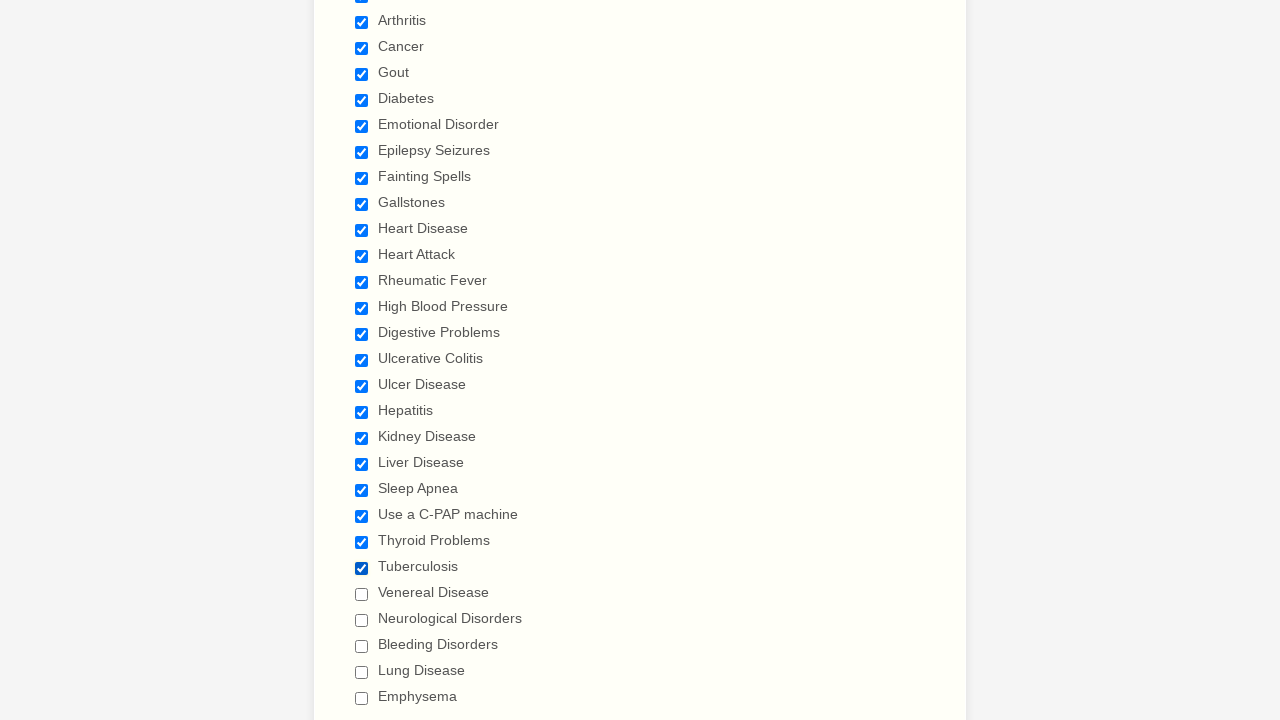

Verified checkbox 24 is selected
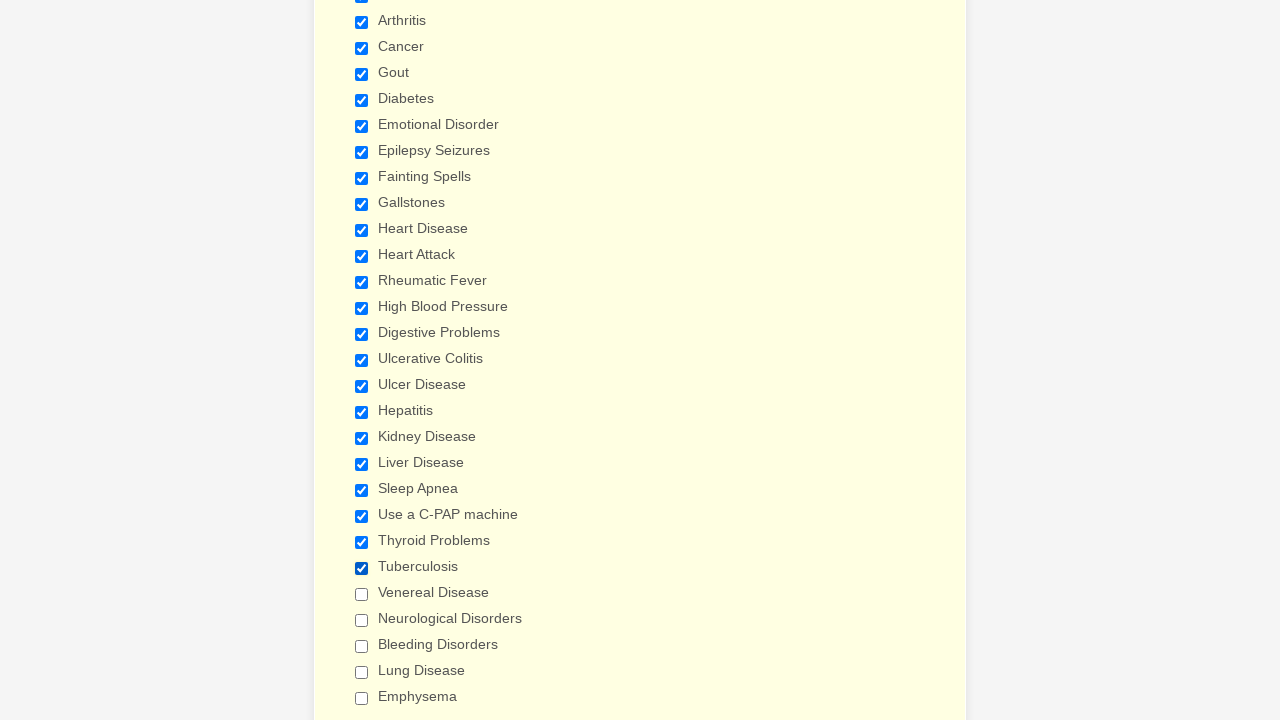

Clicked checkbox 25 to select it at (362, 594) on xpath=//span[@class='form-checkbox-item']//input >> nth=24
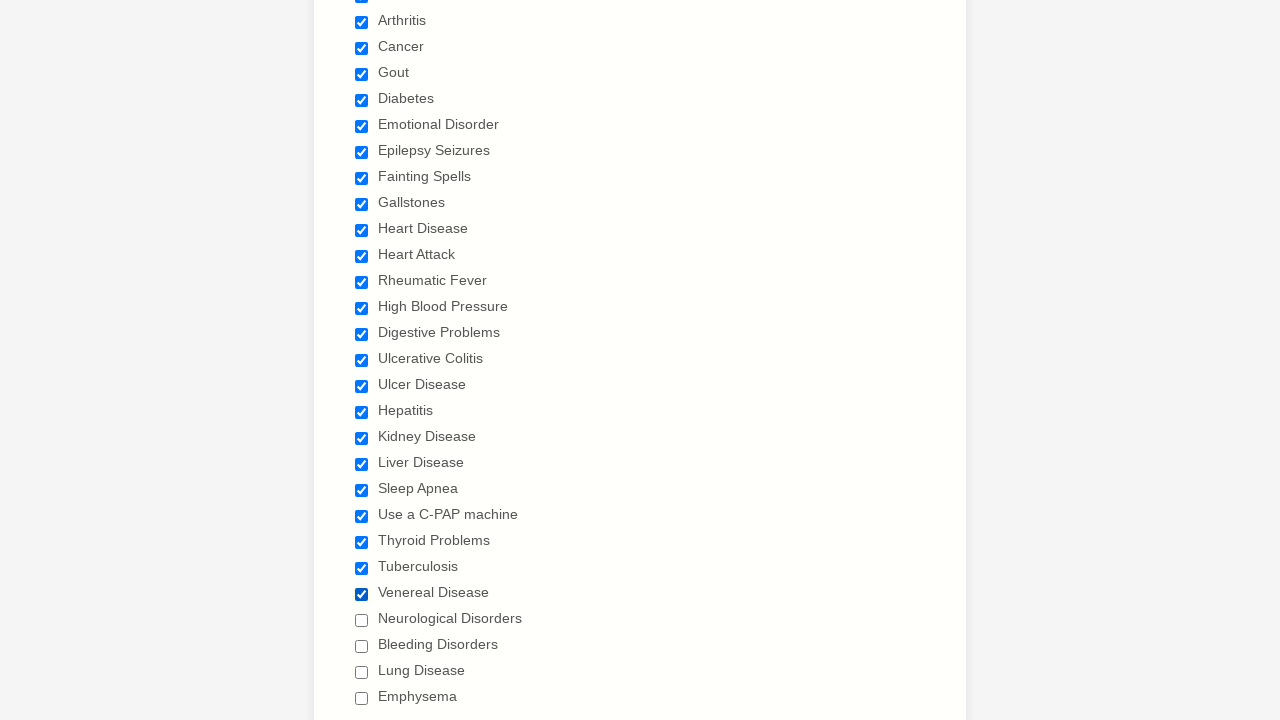

Verified checkbox 25 is selected
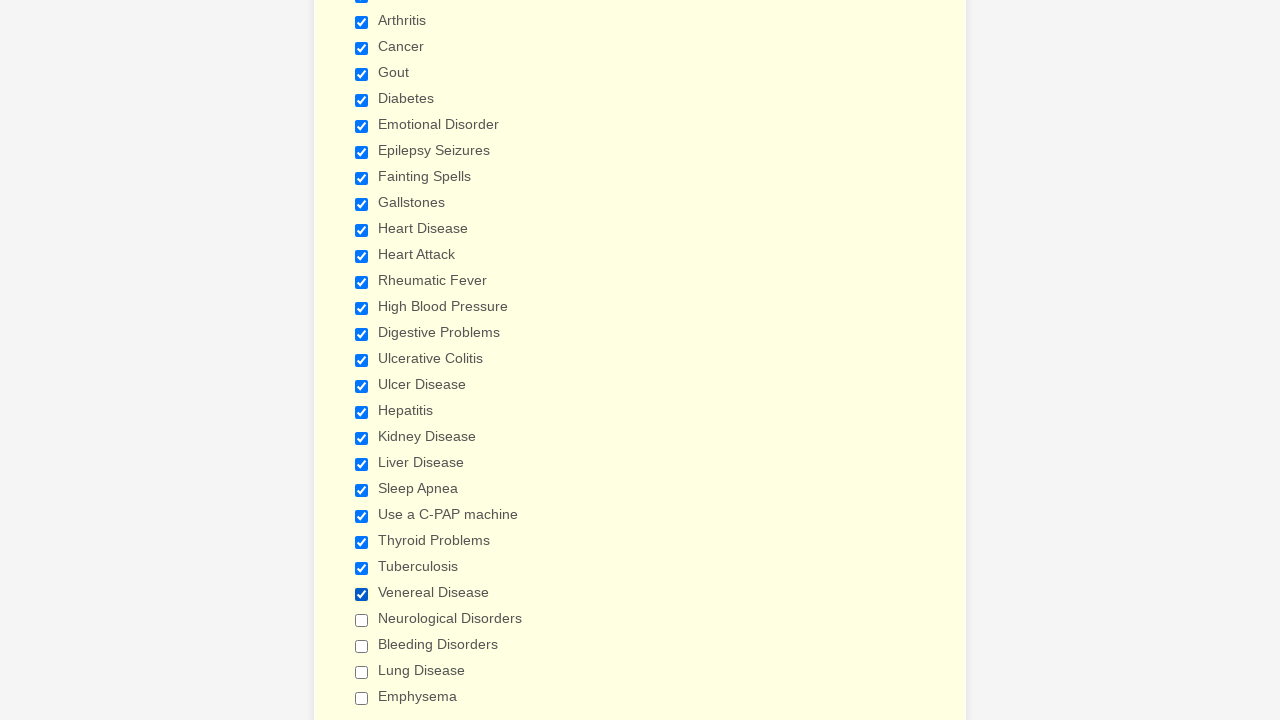

Clicked checkbox 26 to select it at (362, 620) on xpath=//span[@class='form-checkbox-item']//input >> nth=25
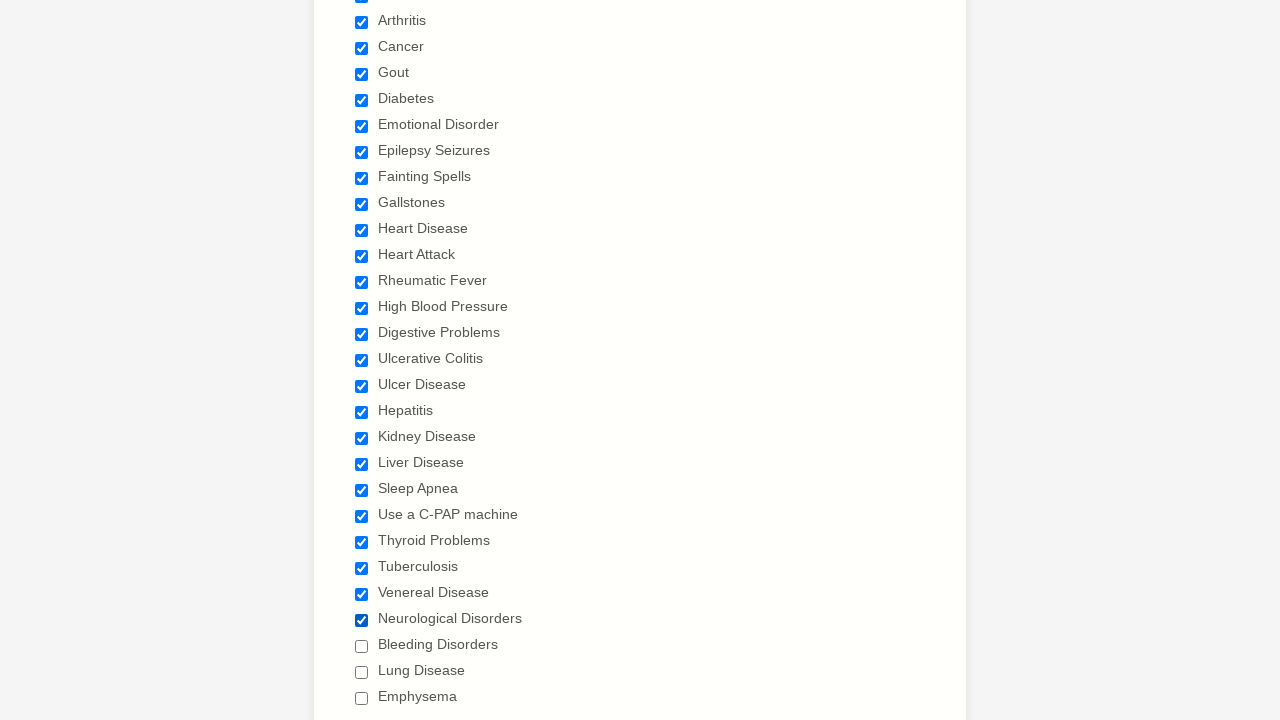

Verified checkbox 26 is selected
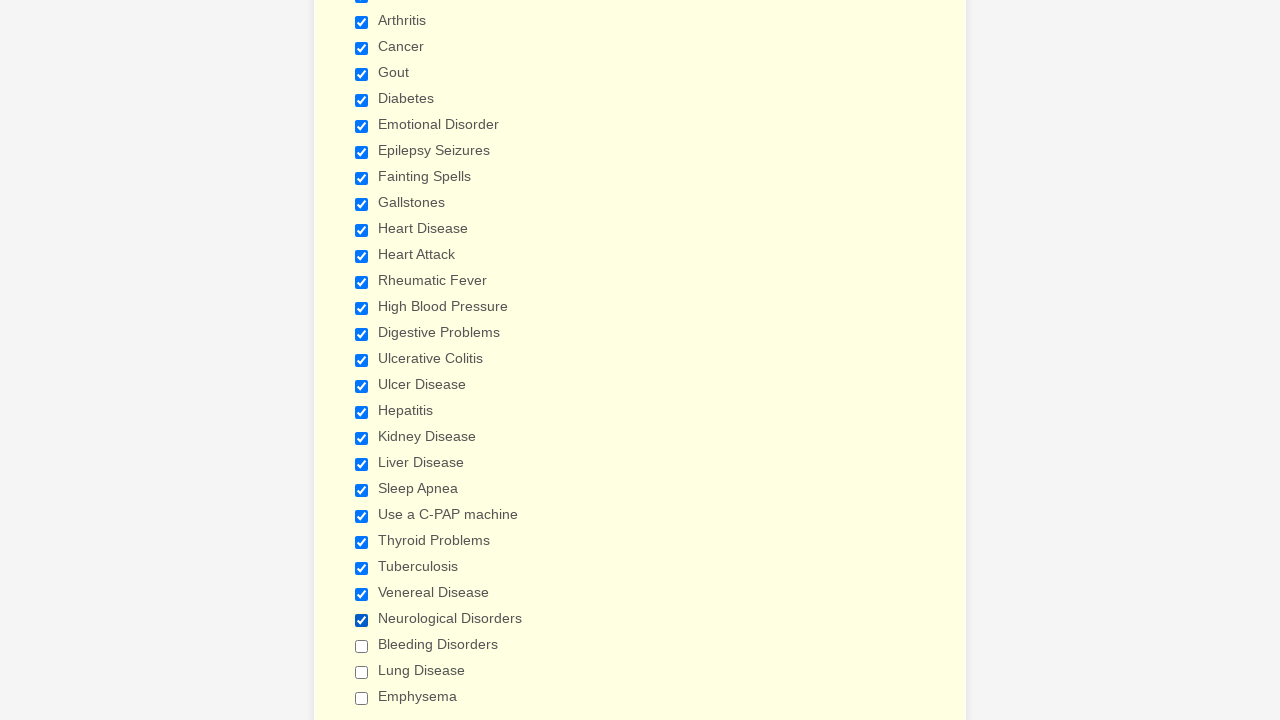

Clicked checkbox 27 to select it at (362, 646) on xpath=//span[@class='form-checkbox-item']//input >> nth=26
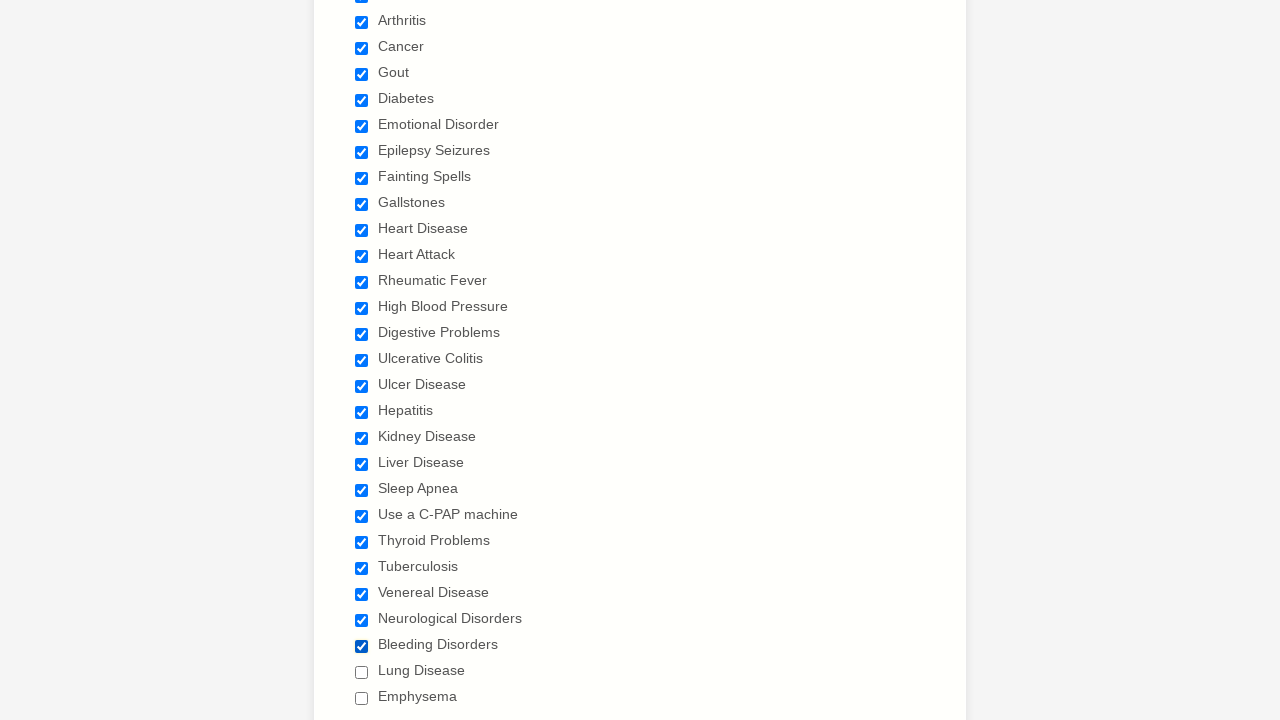

Verified checkbox 27 is selected
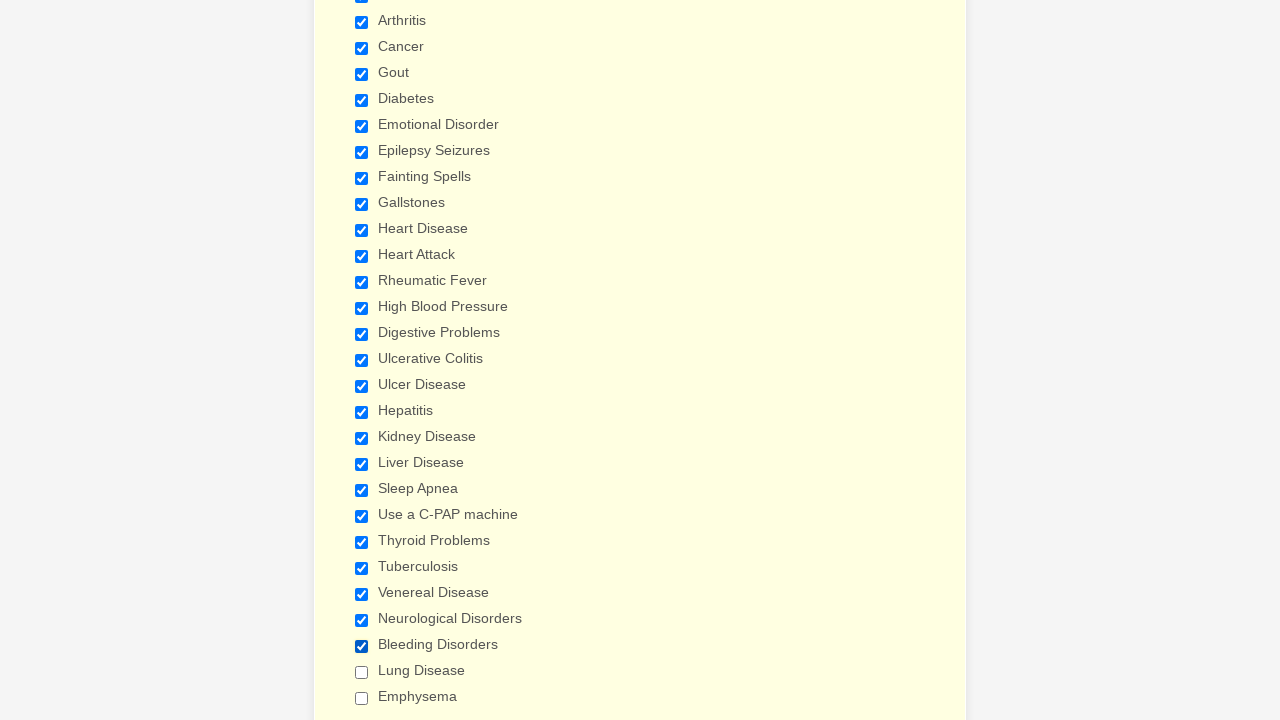

Clicked checkbox 28 to select it at (362, 672) on xpath=//span[@class='form-checkbox-item']//input >> nth=27
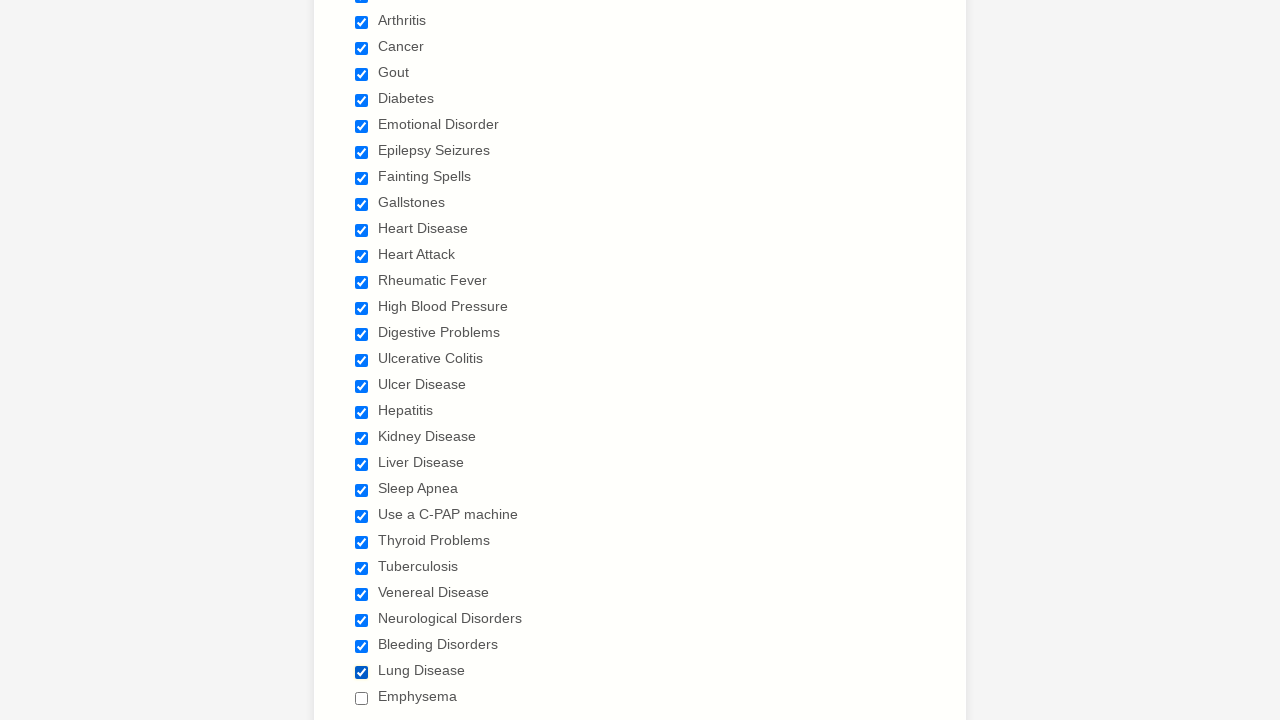

Verified checkbox 28 is selected
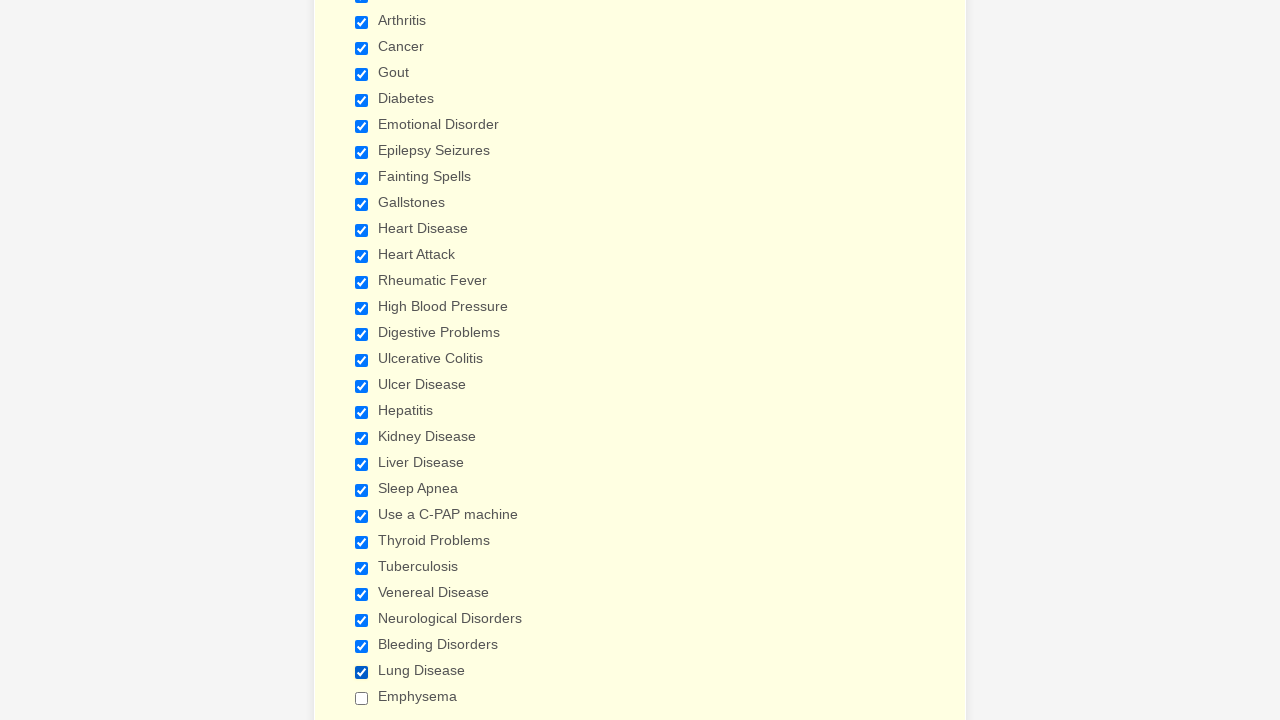

Clicked checkbox 29 to select it at (362, 698) on xpath=//span[@class='form-checkbox-item']//input >> nth=28
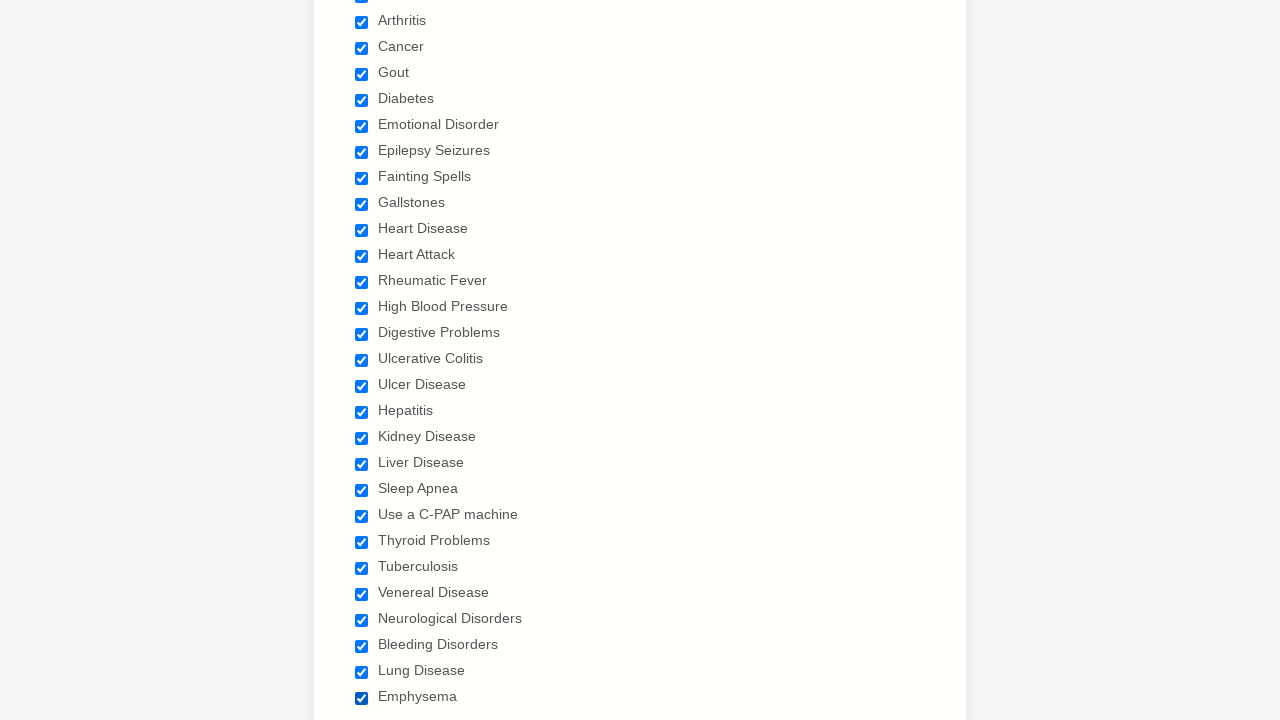

Verified checkbox 29 is selected
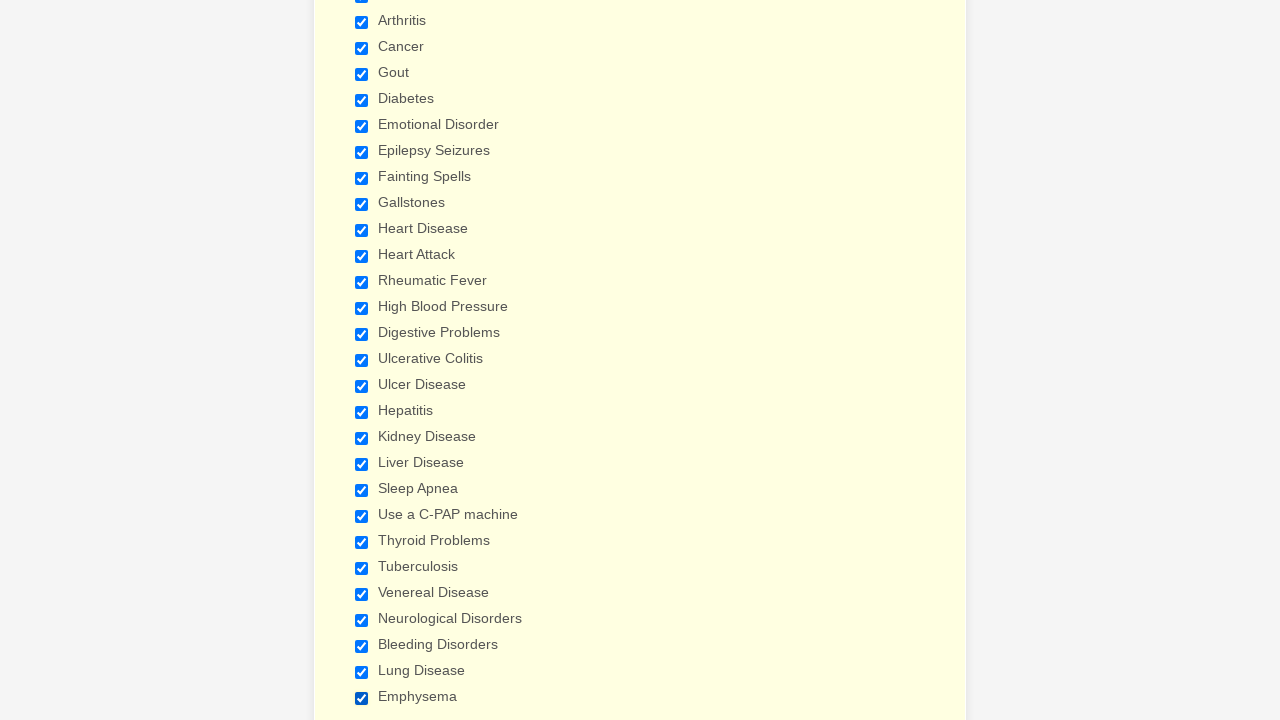

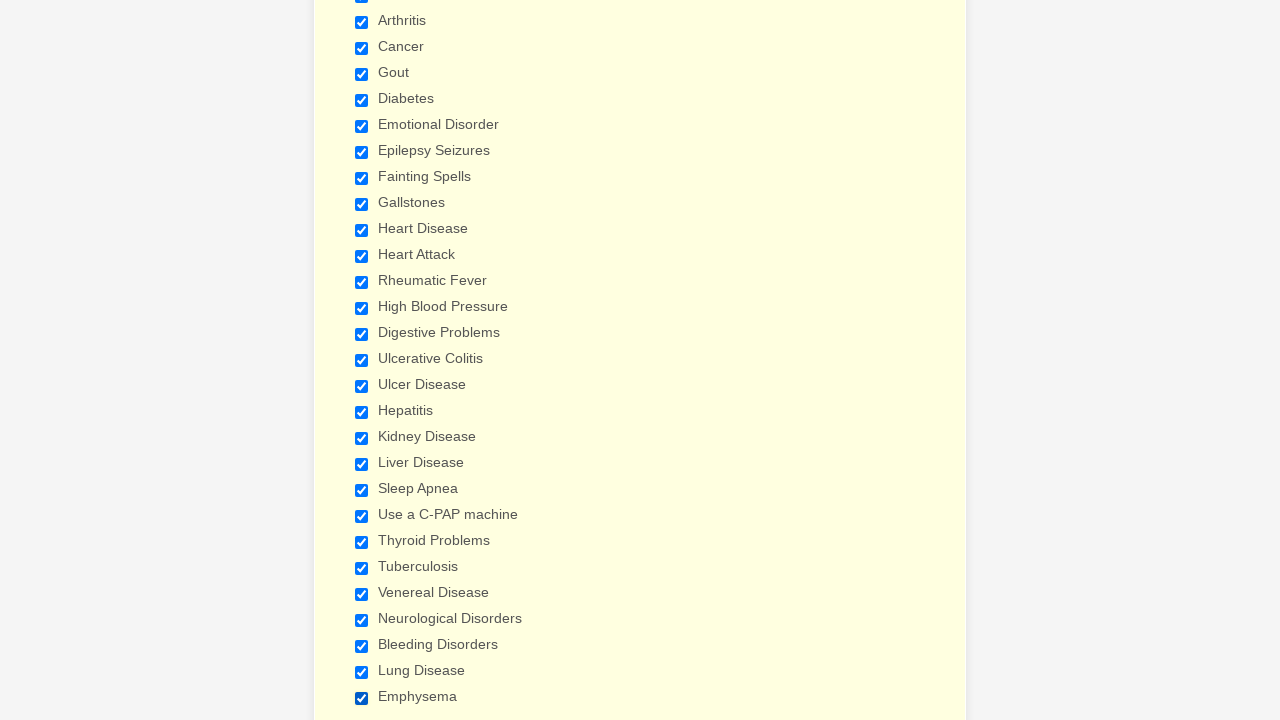